Tests a todo list application by adding 5 items, marking each as completed, and then deleting each item (duplicate test of test1).

Starting URL: https://takitajwar17.github.io/Simple-Todo-List-Refactored/

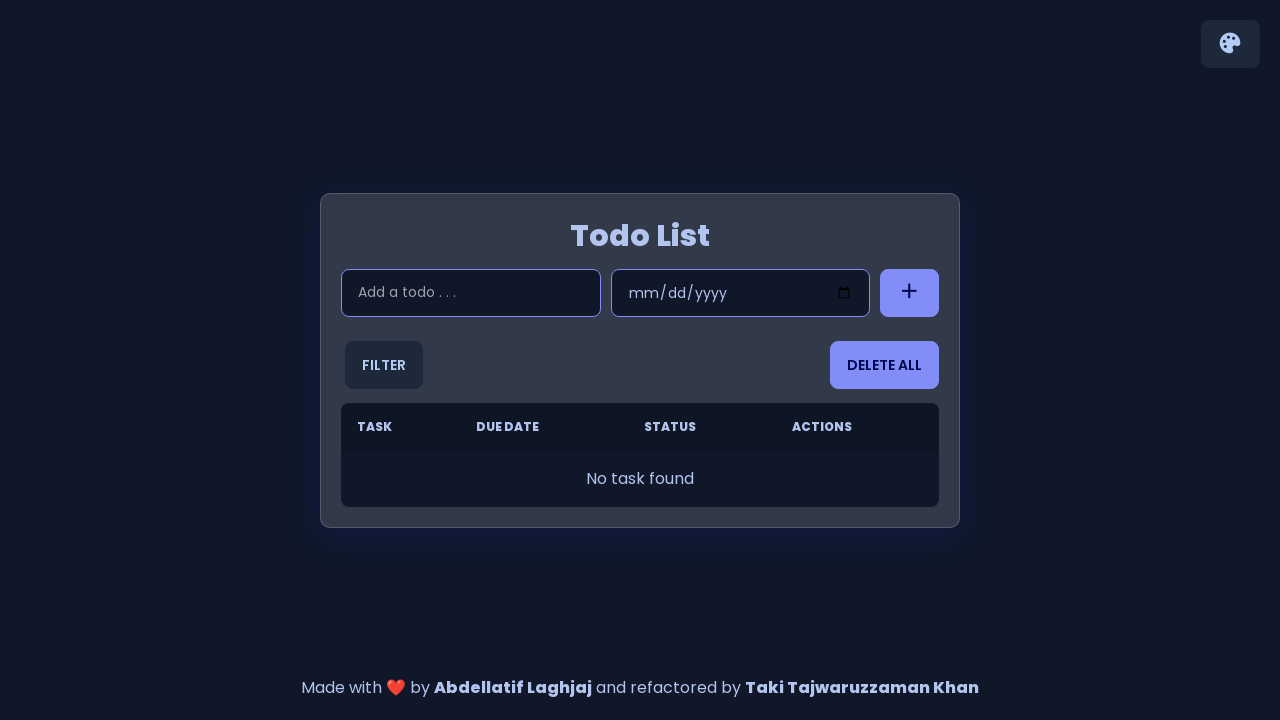

Waited for todo input field to load
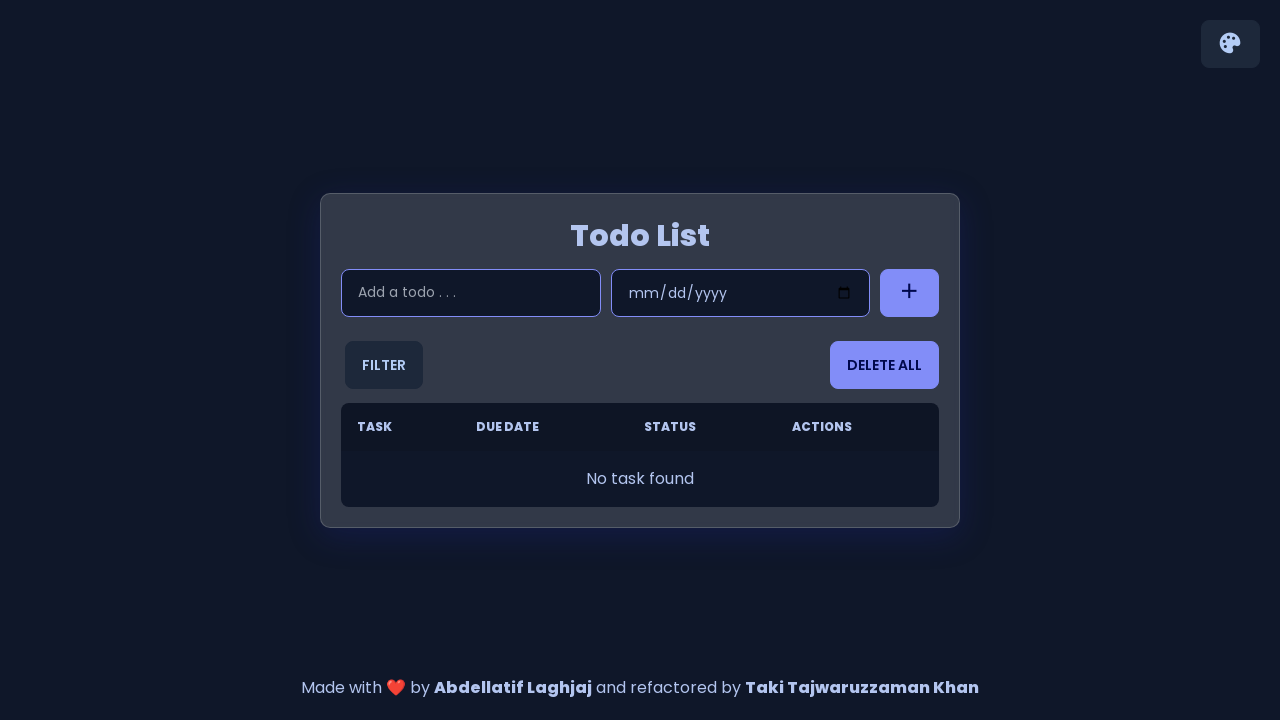

Clicked input field for item 1 at (471, 292) on input.input.input-bordered
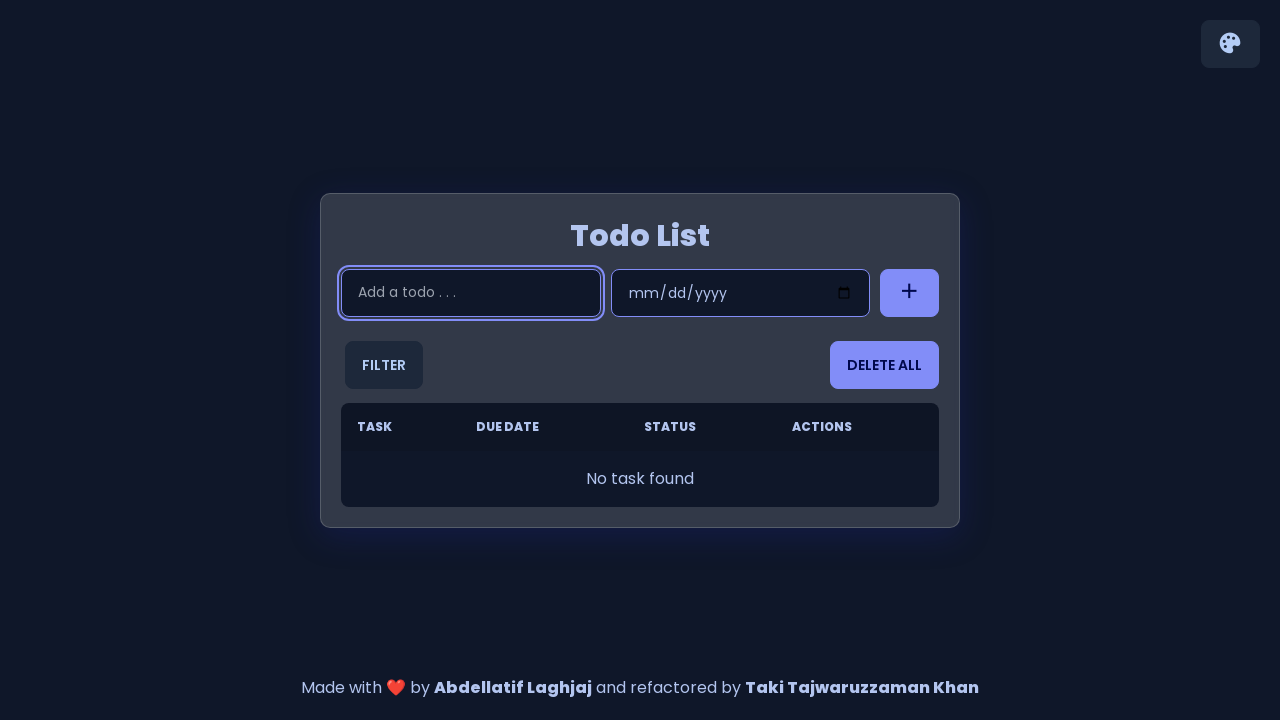

Filled input field with 'Adding a new item 1' on input.input.input-bordered
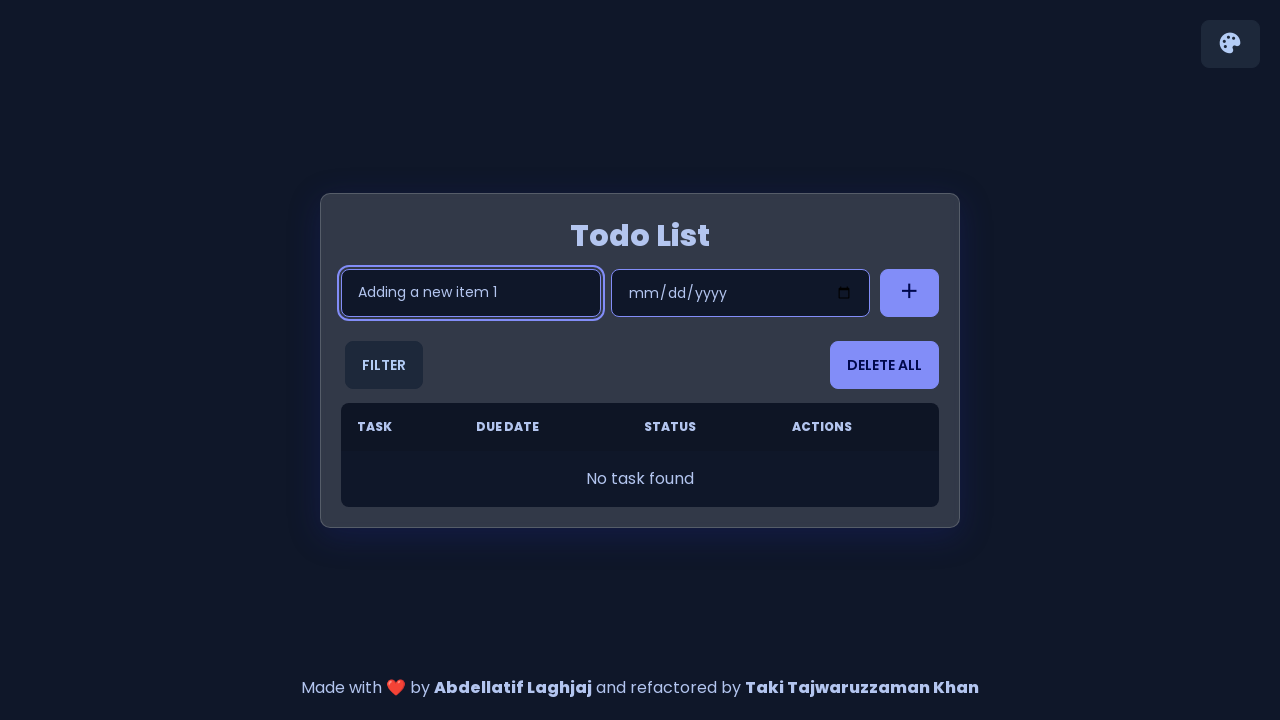

Pressed Enter to add item 1 on input.input.input-bordered
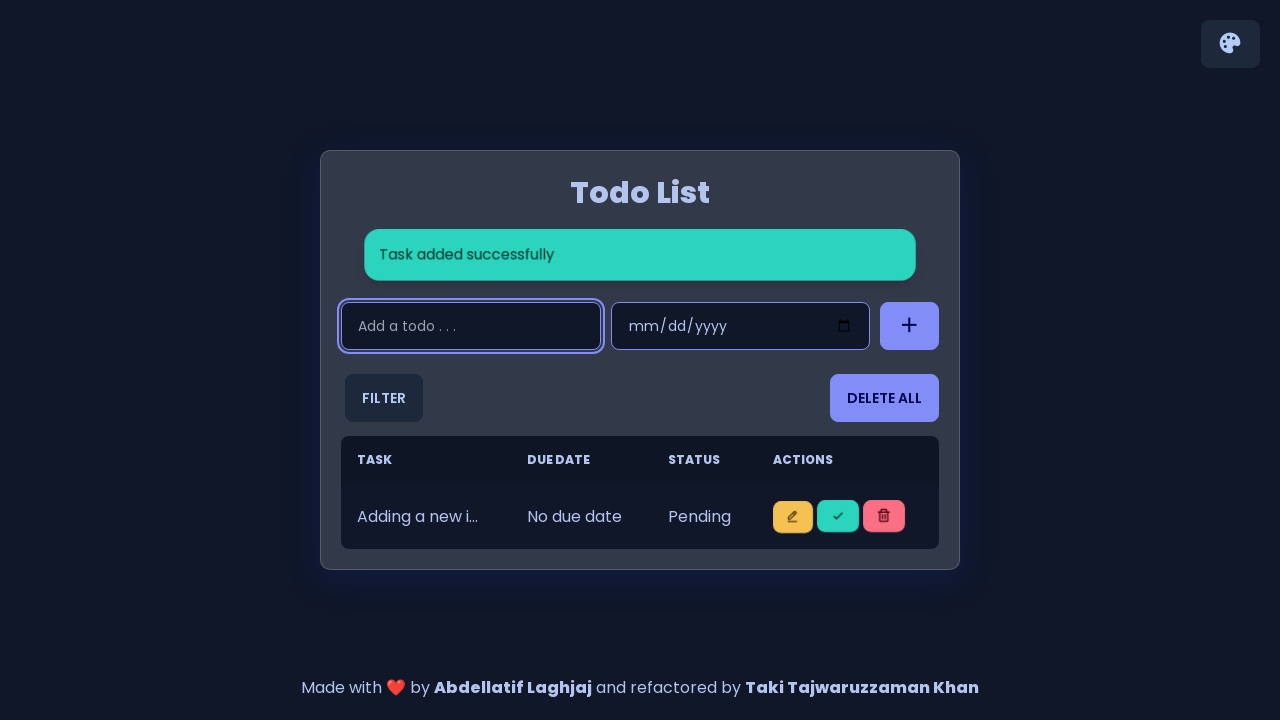

Waited for item 1 to be added
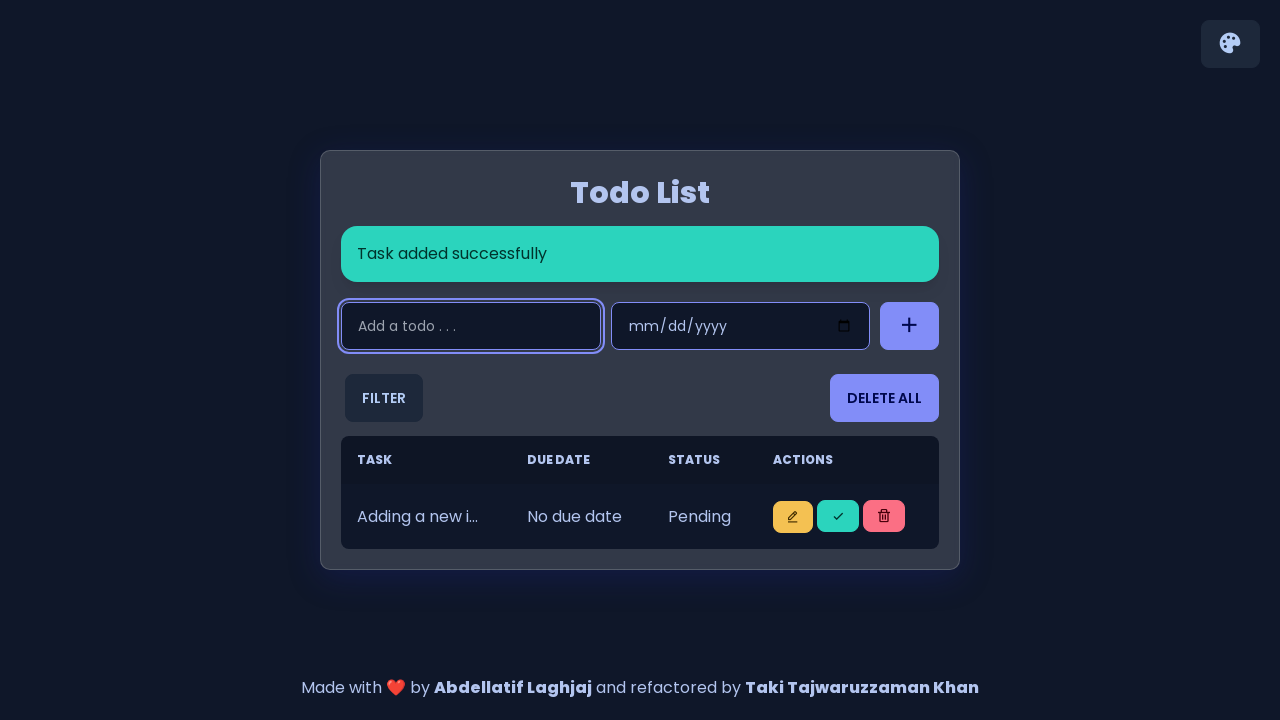

Clicked input field for item 2 at (471, 326) on input.input.input-bordered
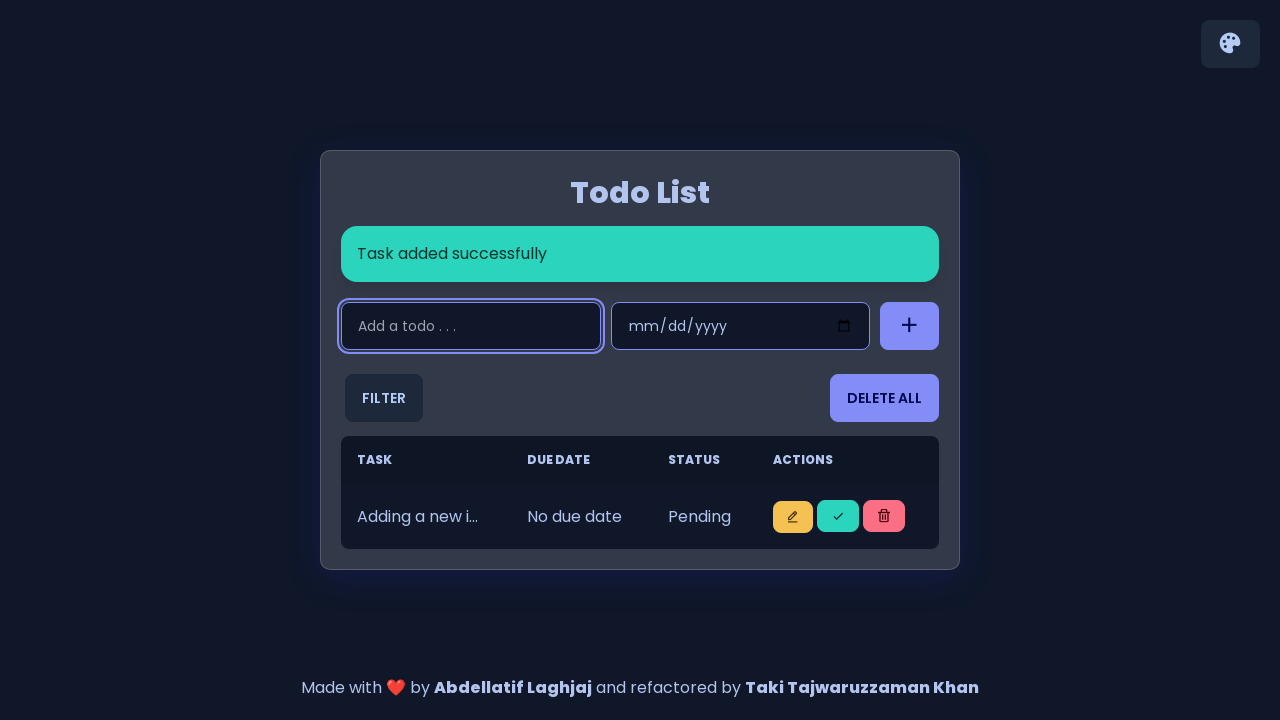

Filled input field with 'Adding a new item 2' on input.input.input-bordered
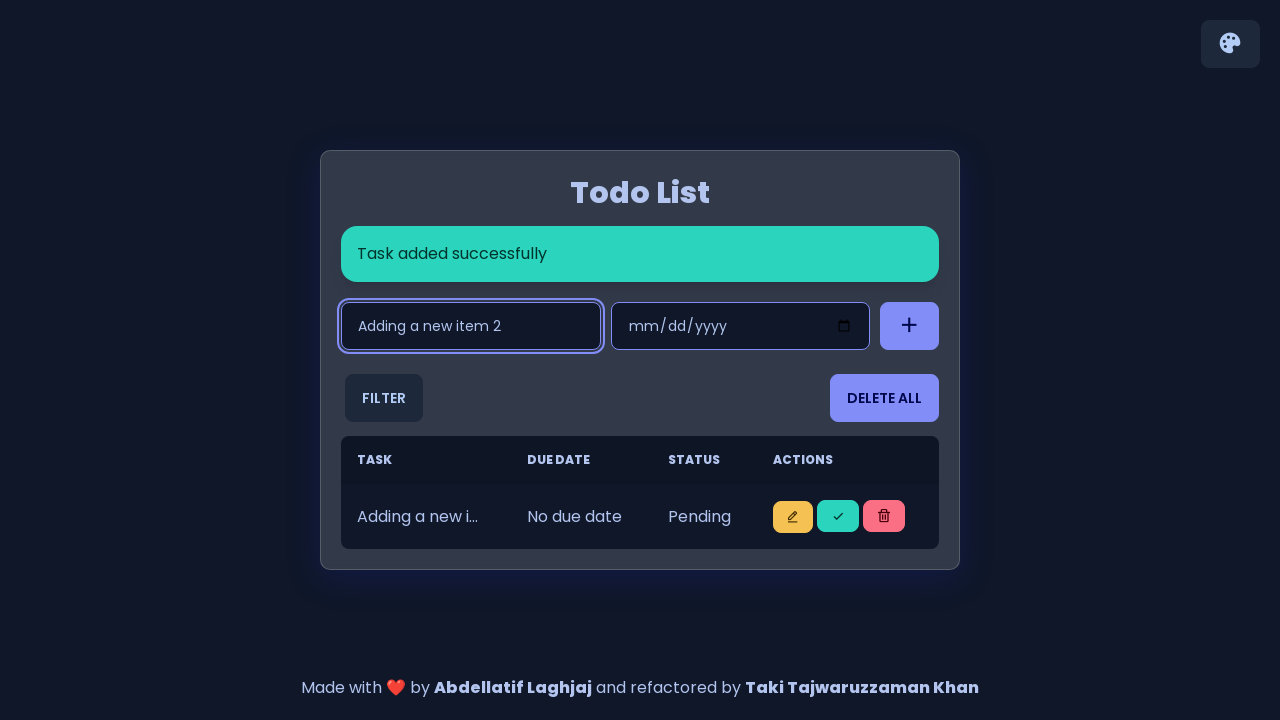

Pressed Enter to add item 2 on input.input.input-bordered
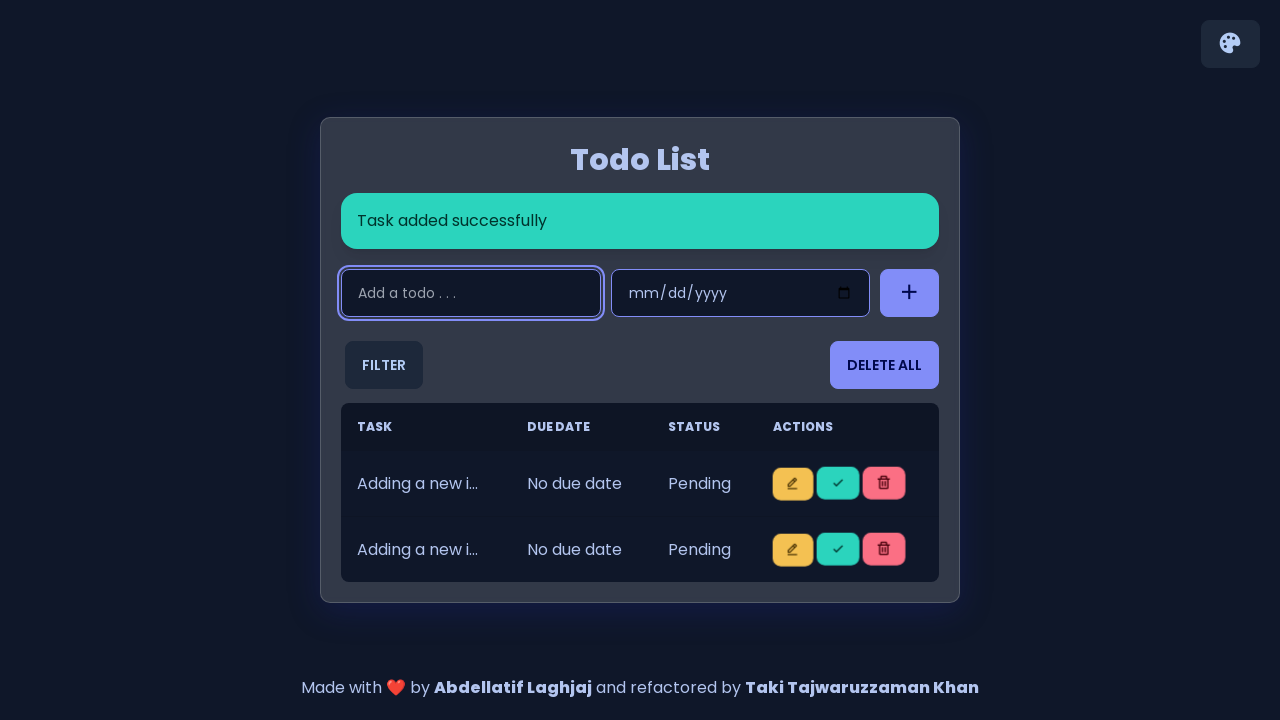

Waited for item 2 to be added
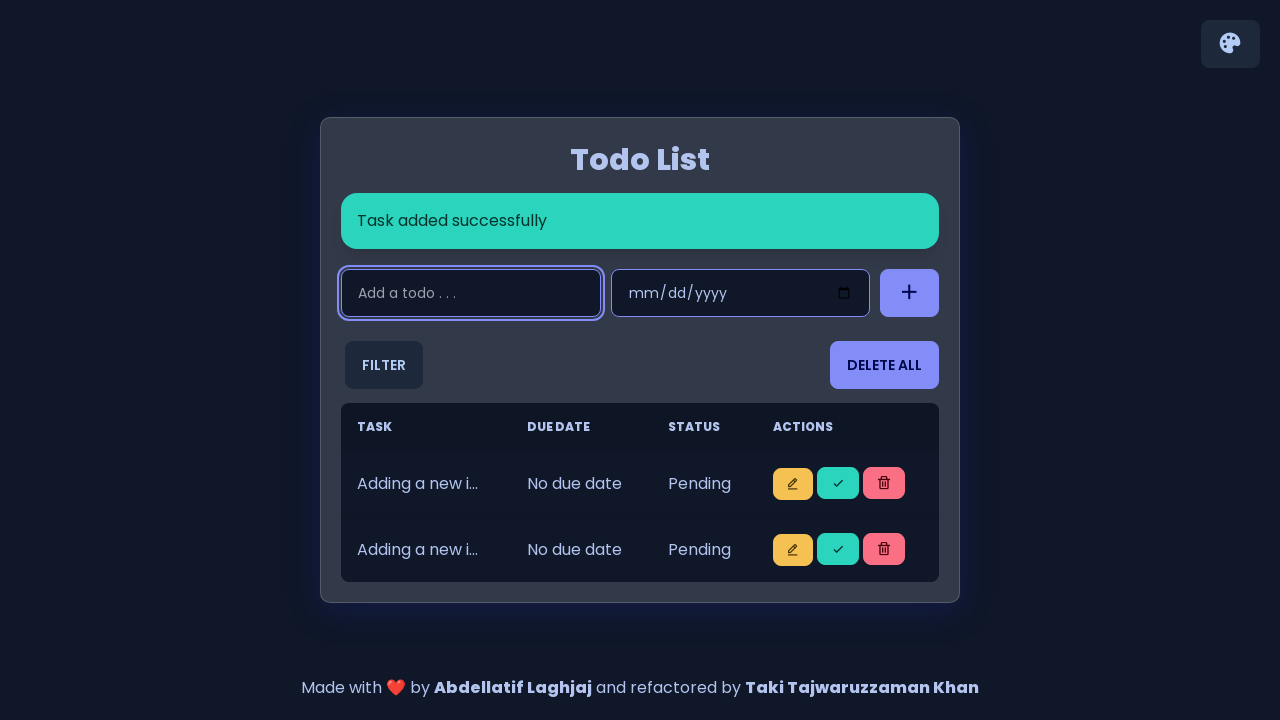

Clicked input field for item 3 at (471, 293) on input.input.input-bordered
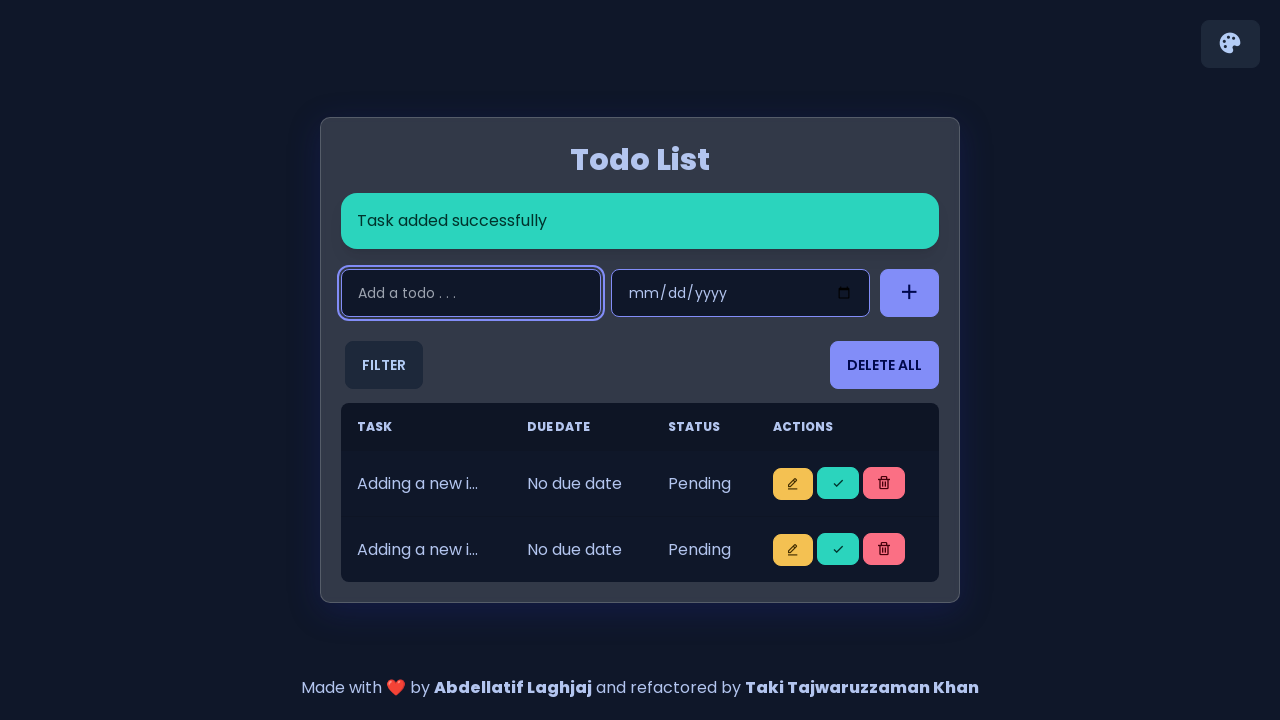

Filled input field with 'Adding a new item 3' on input.input.input-bordered
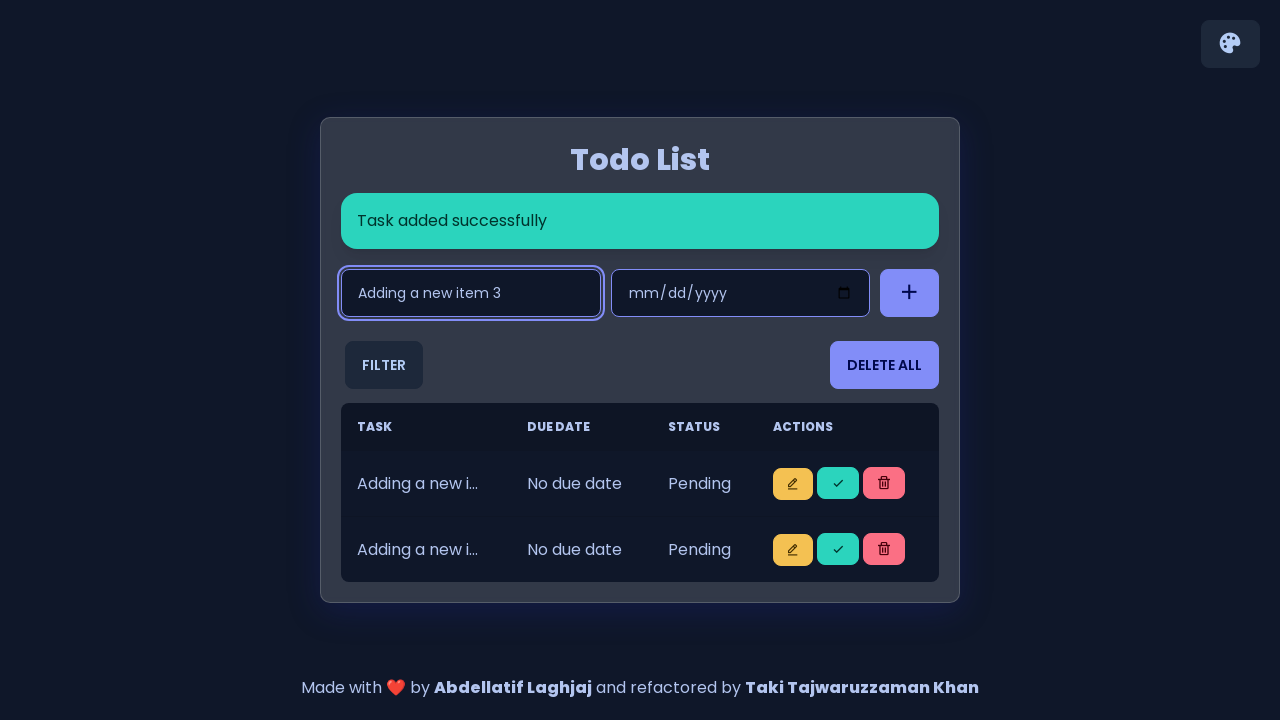

Pressed Enter to add item 3 on input.input.input-bordered
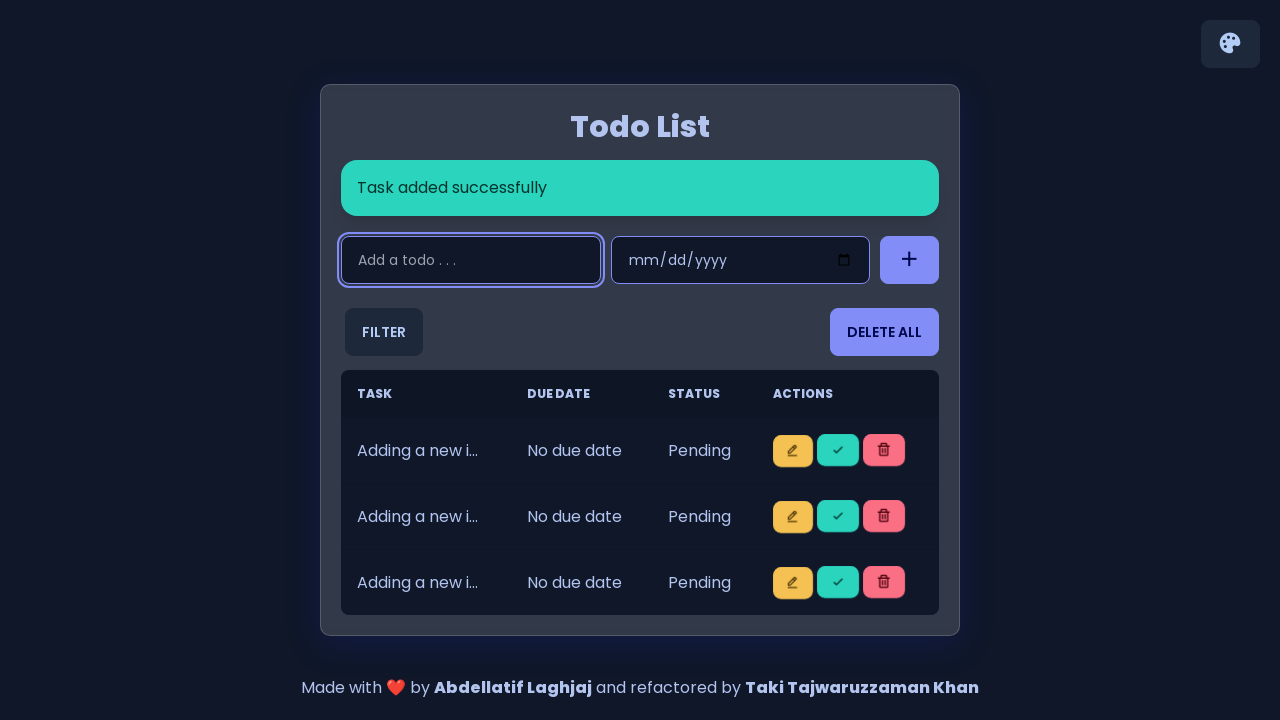

Waited for item 3 to be added
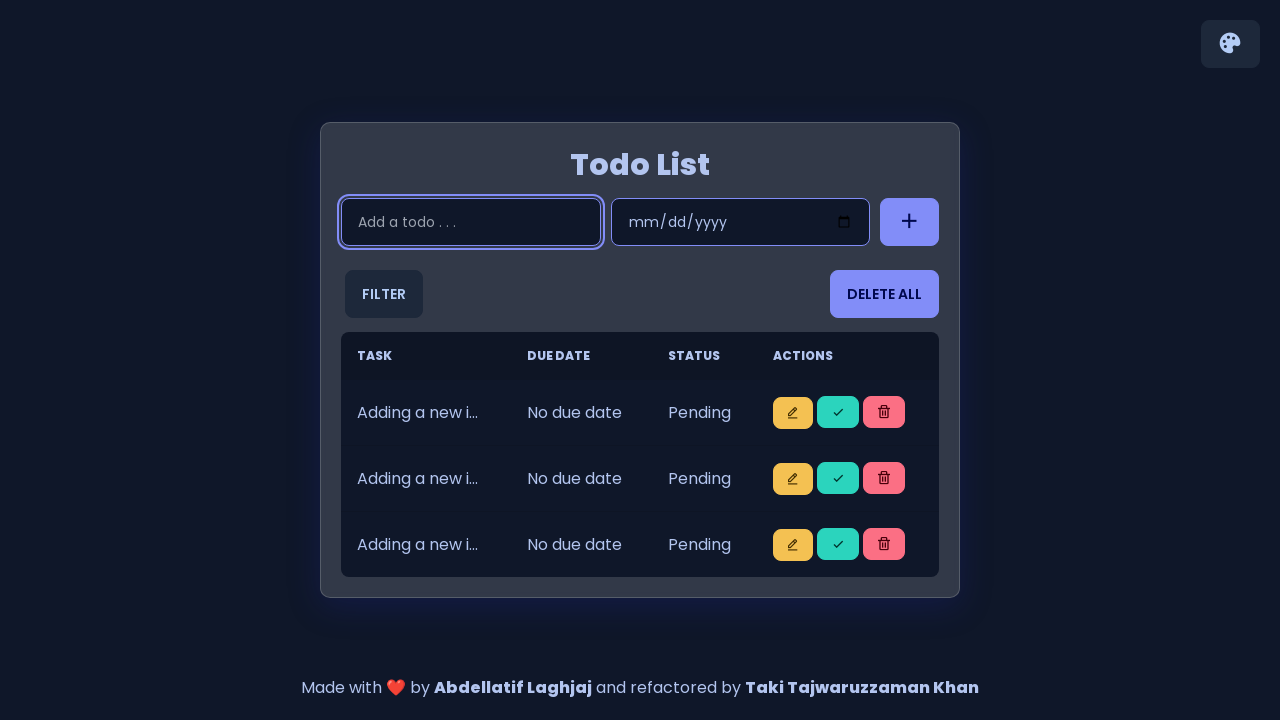

Clicked input field for item 4 at (471, 222) on input.input.input-bordered
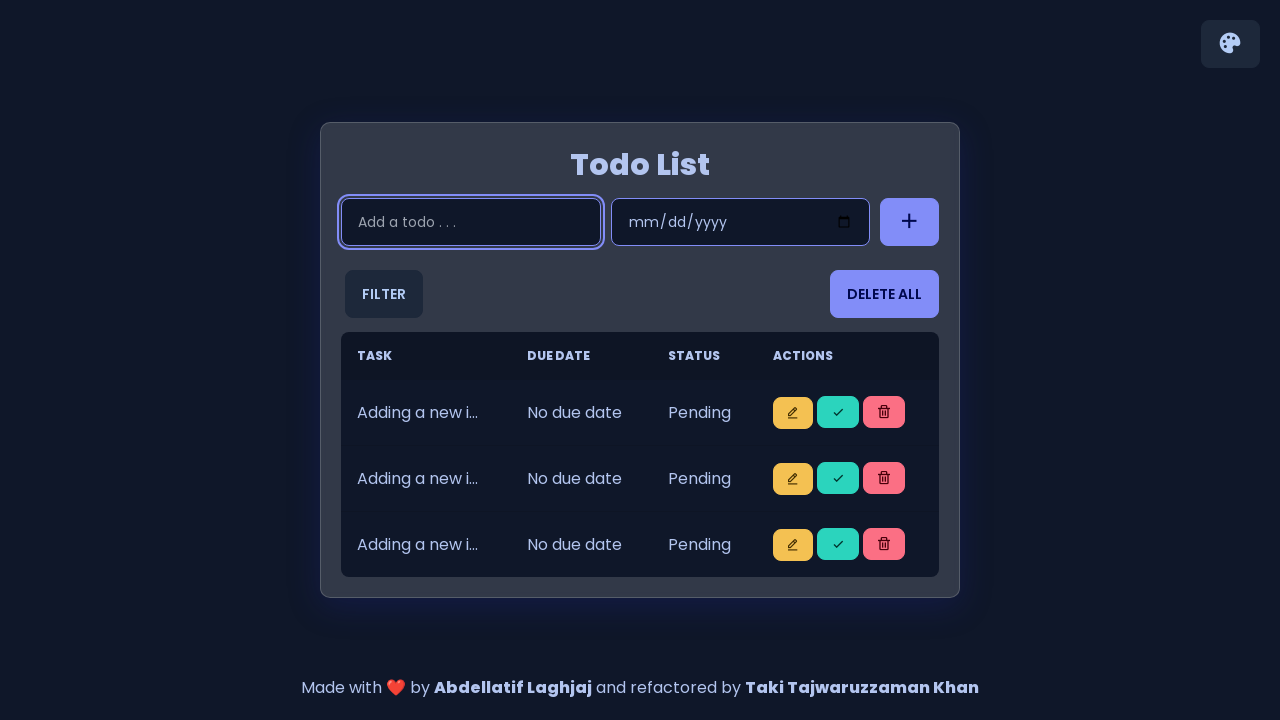

Filled input field with 'Adding a new item 4' on input.input.input-bordered
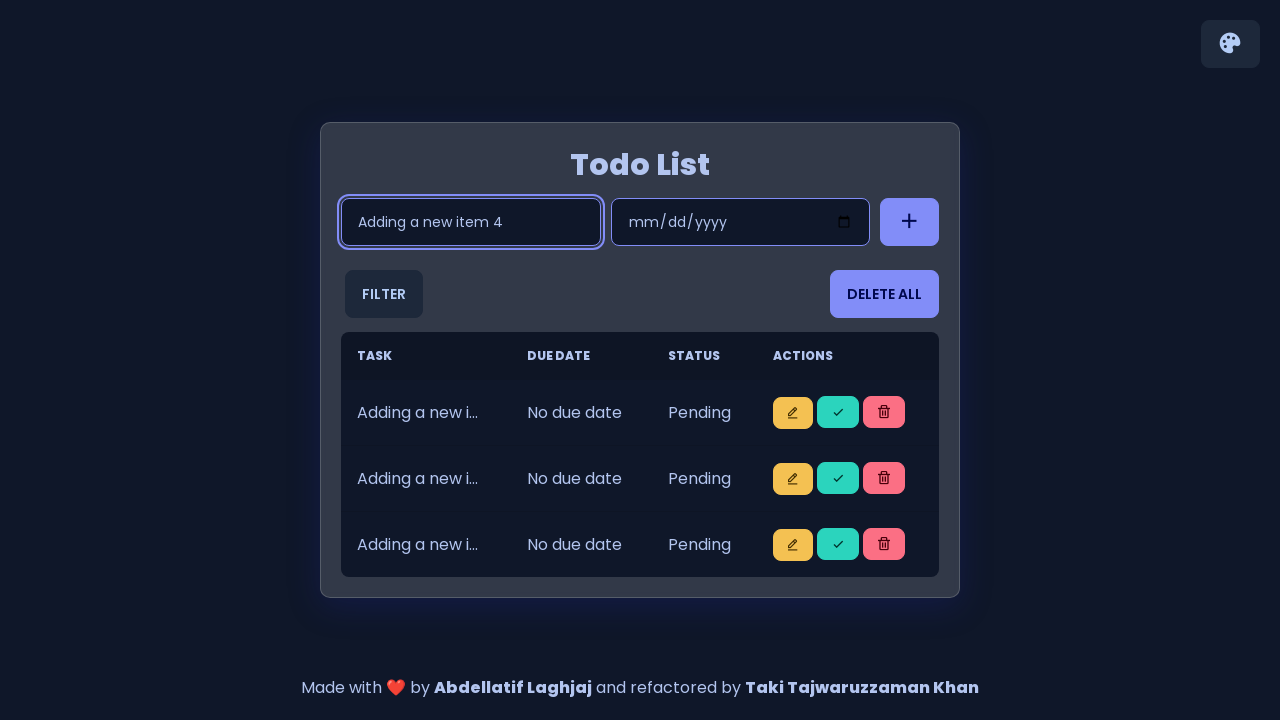

Pressed Enter to add item 4 on input.input.input-bordered
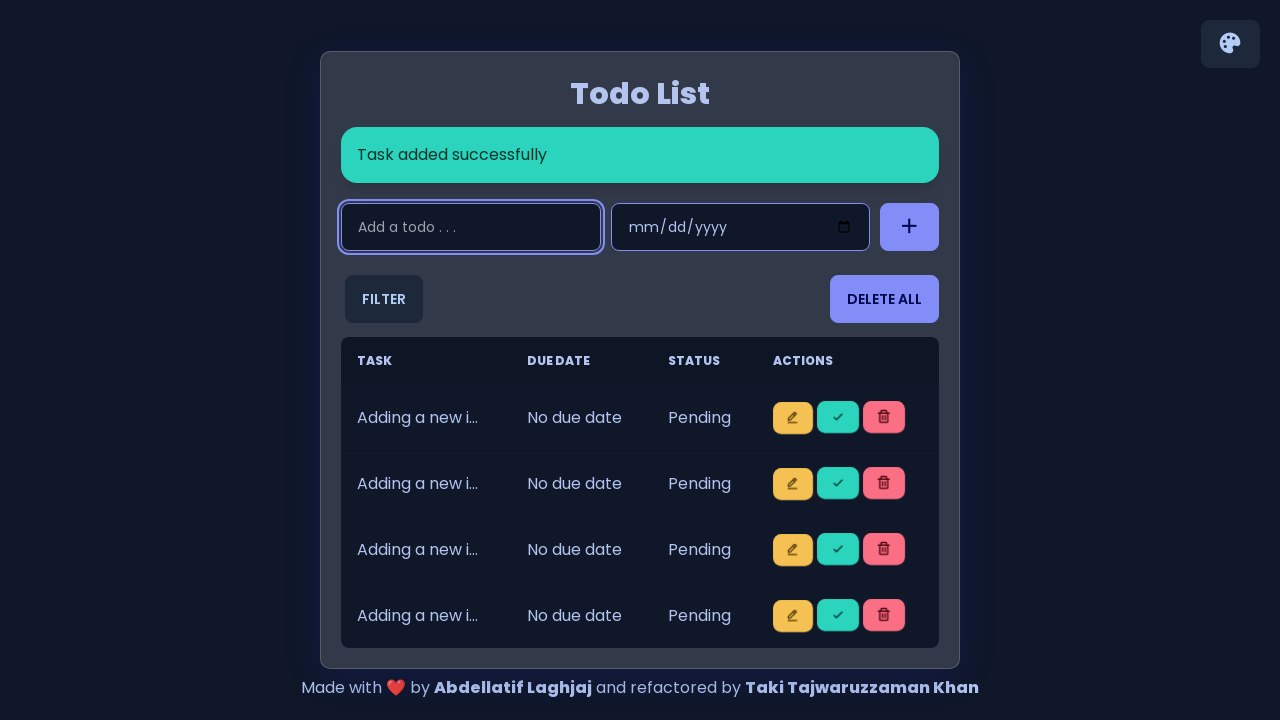

Waited for item 4 to be added
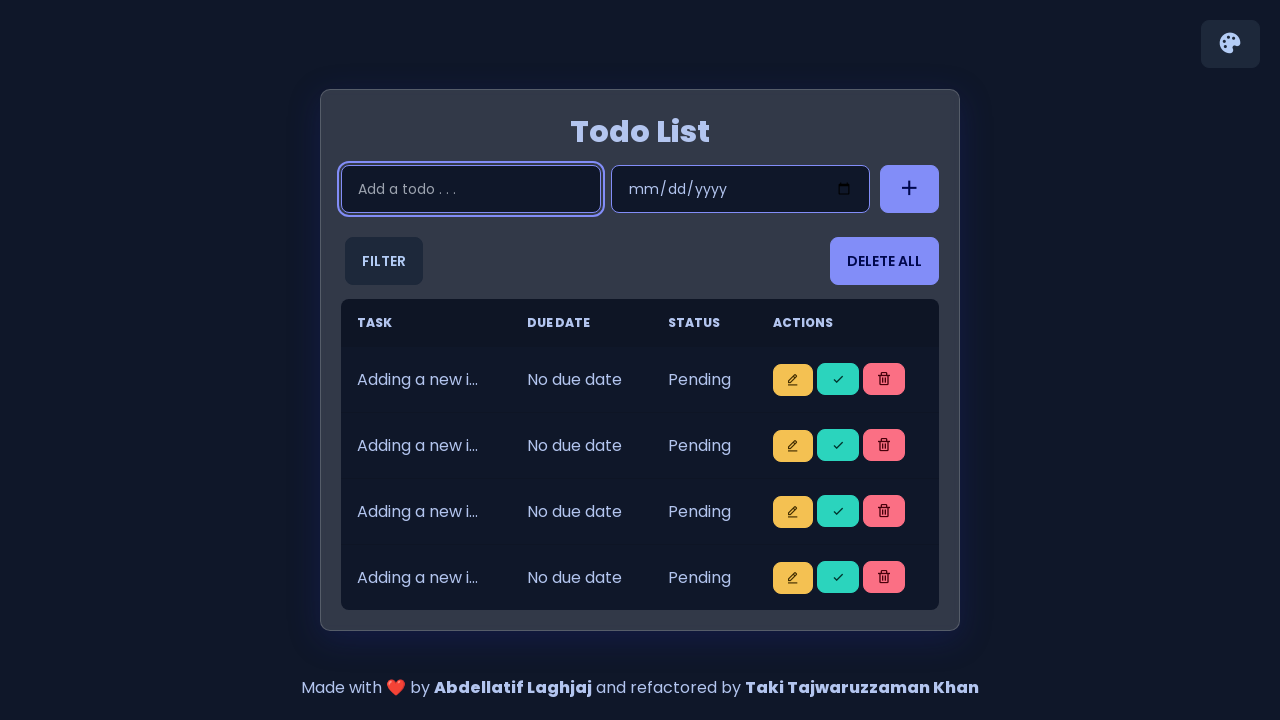

Clicked input field for item 5 at (471, 189) on input.input.input-bordered
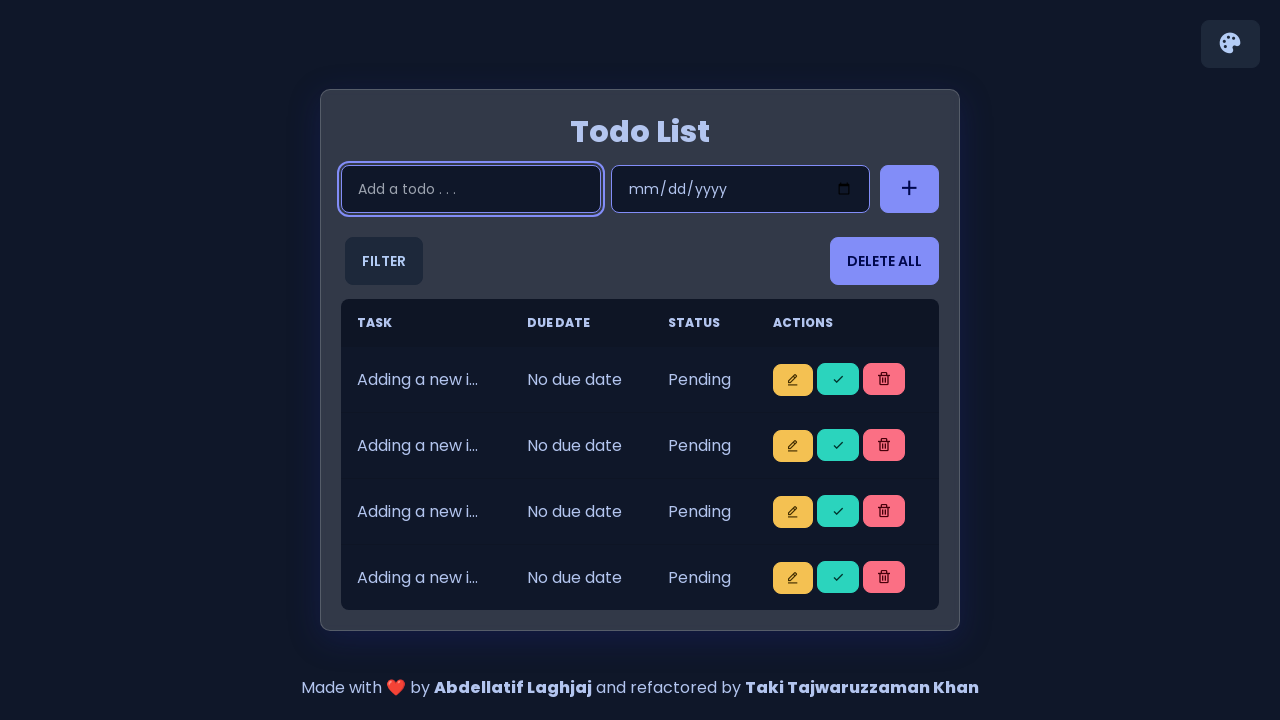

Filled input field with 'Adding a new item 5' on input.input.input-bordered
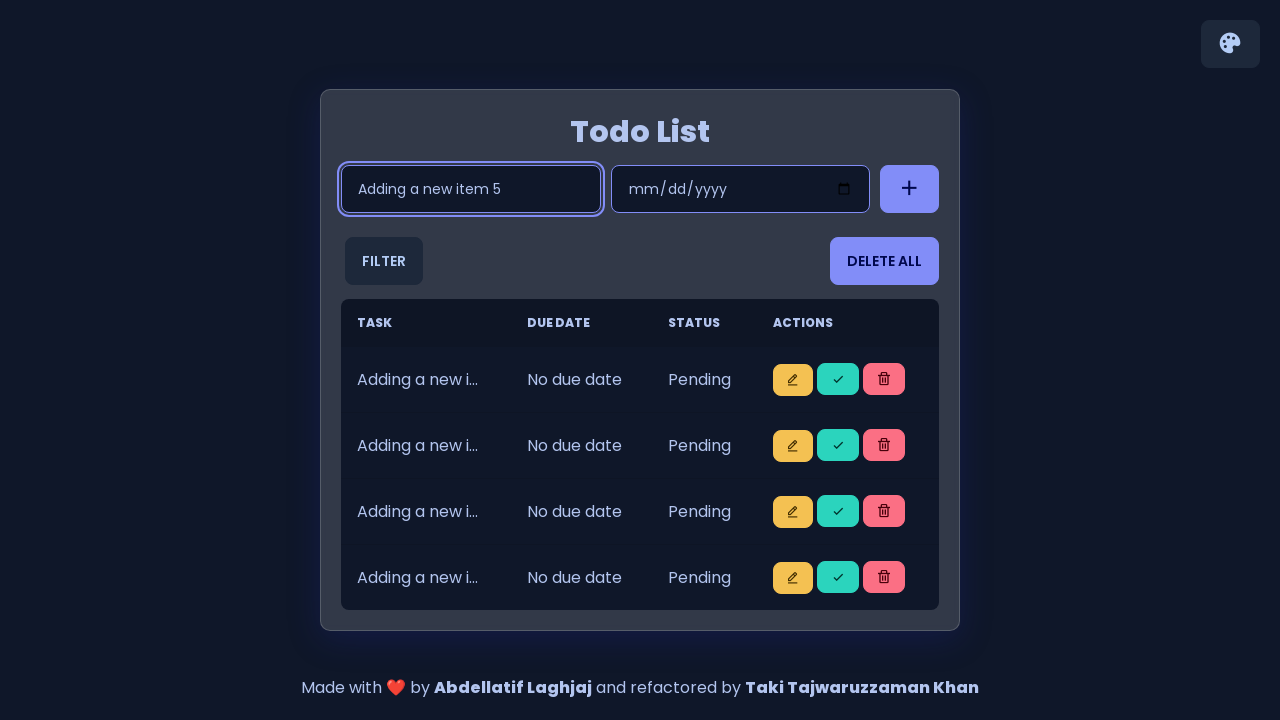

Pressed Enter to add item 5 on input.input.input-bordered
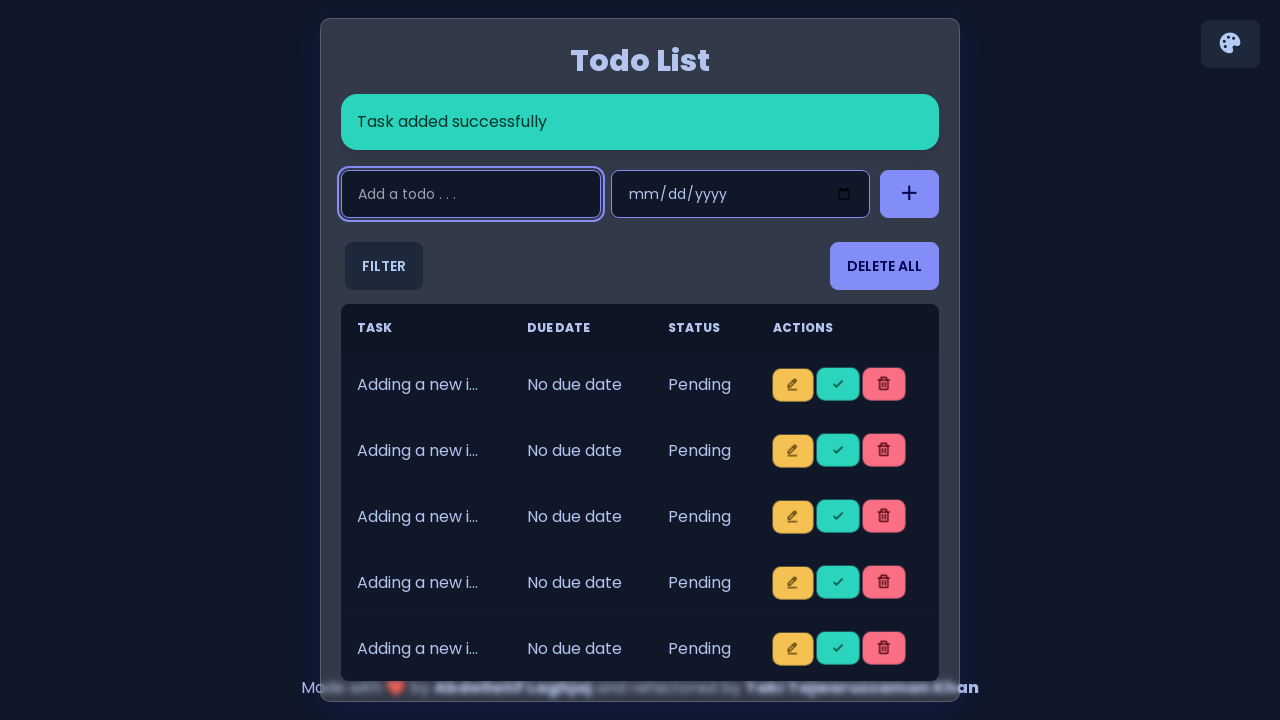

Waited for item 5 to be added
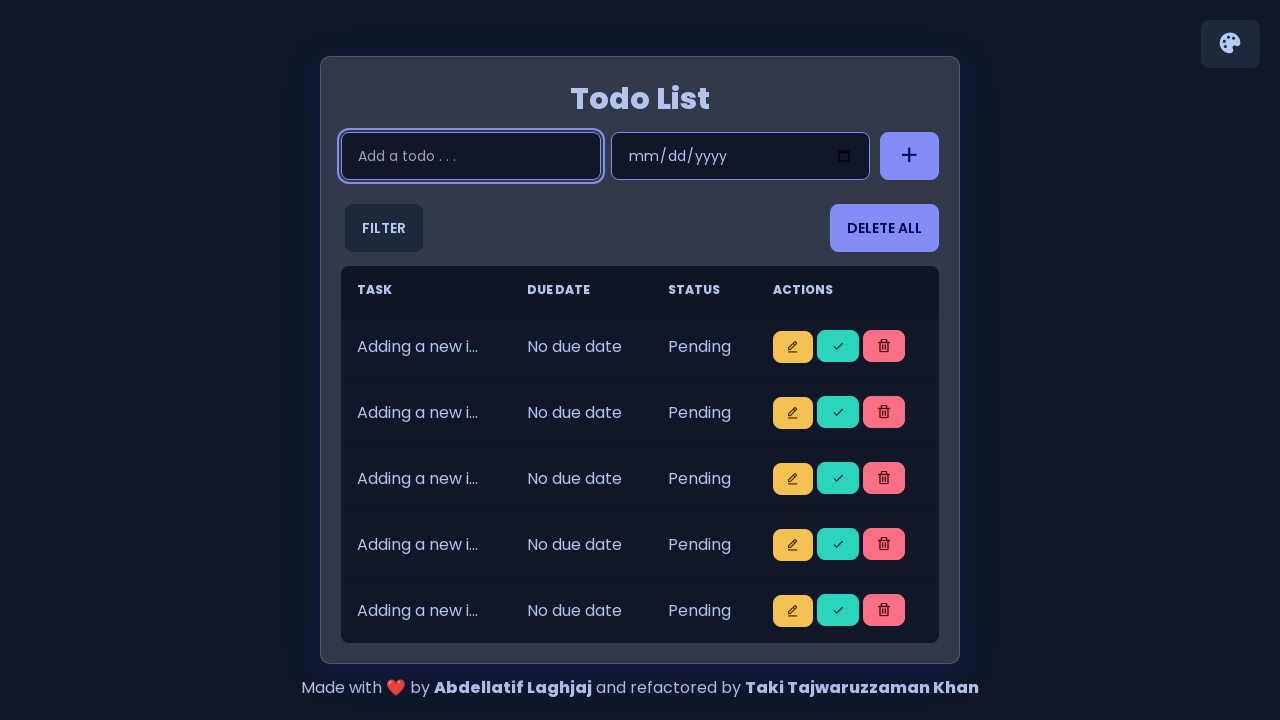

Clicked complete button for item 1 at (838, 346) on i.bx.bx-check
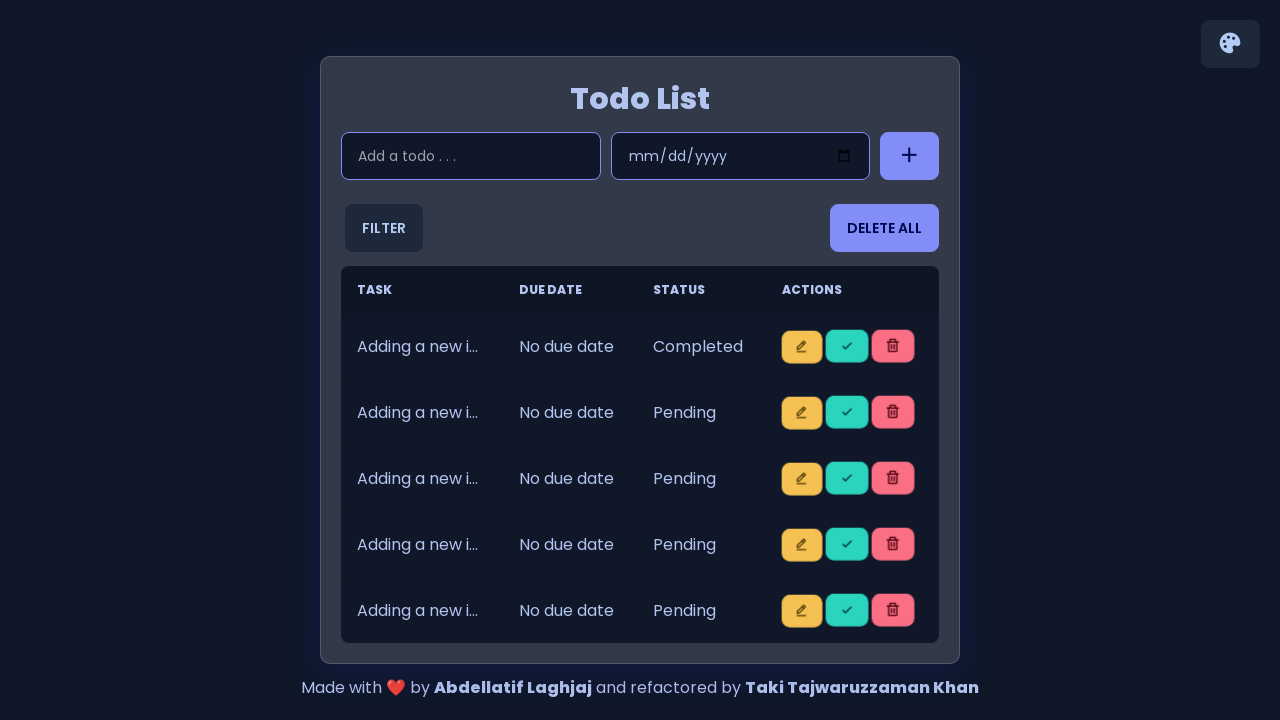

Waited for item 1 to be marked as completed
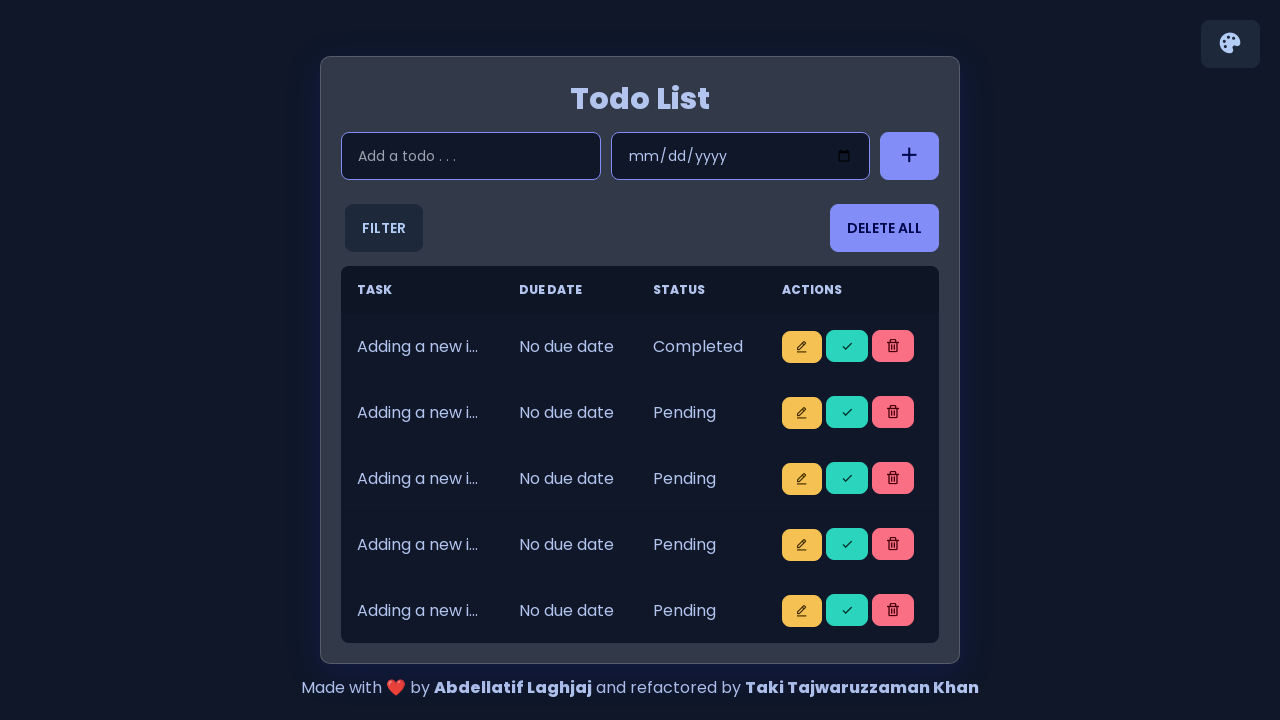

Clicked delete button for item 1 at (893, 346) on i.bx.bx-trash
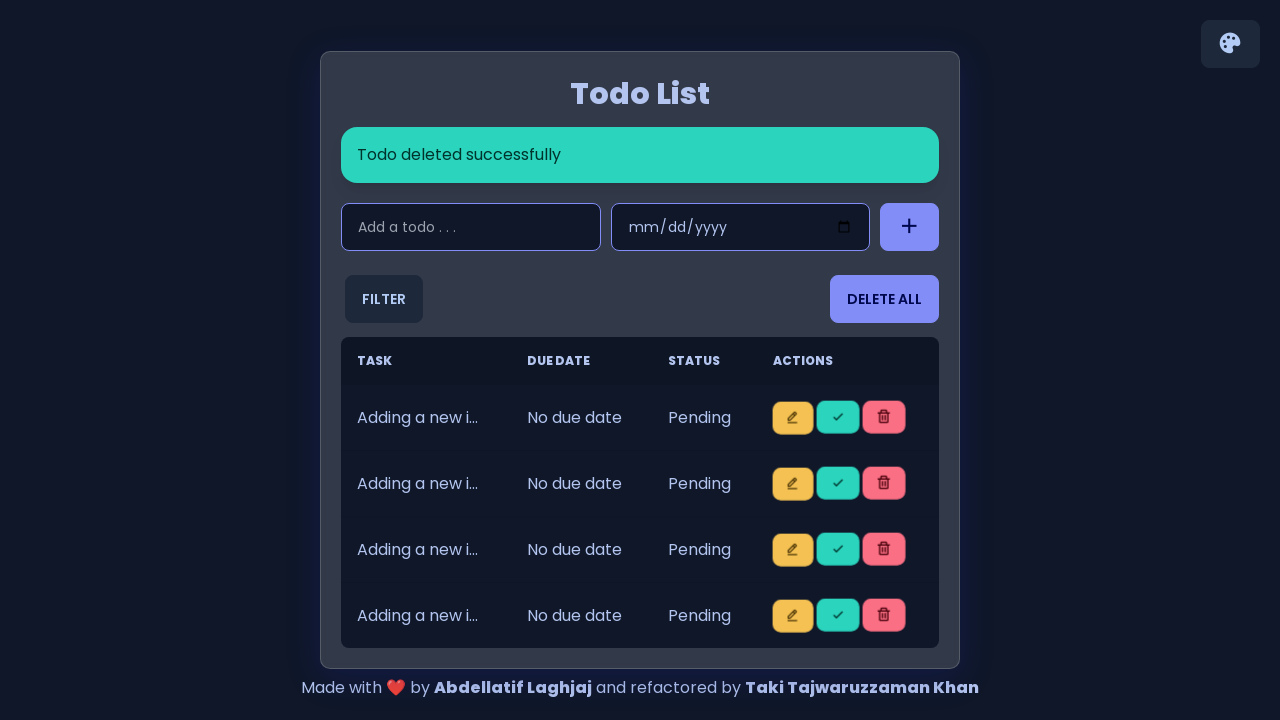

Waited for item 1 to be deleted
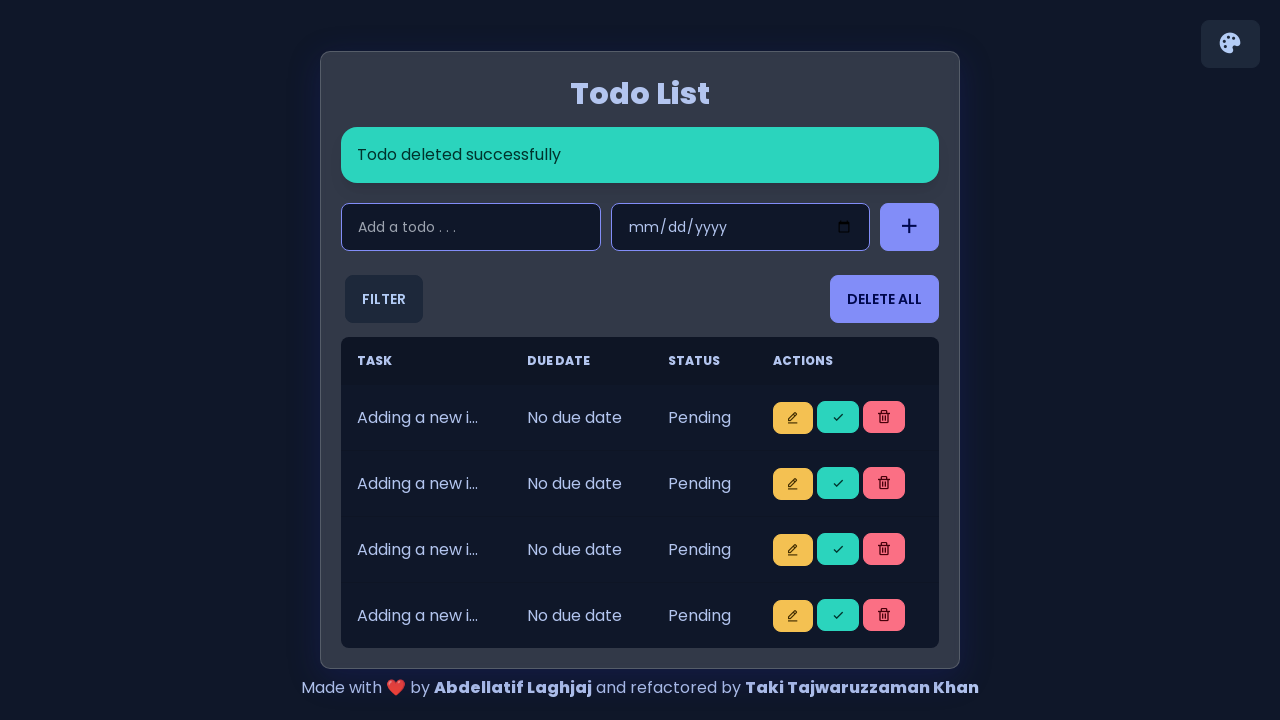

Clicked complete button for item 2 at (838, 417) on i.bx.bx-check
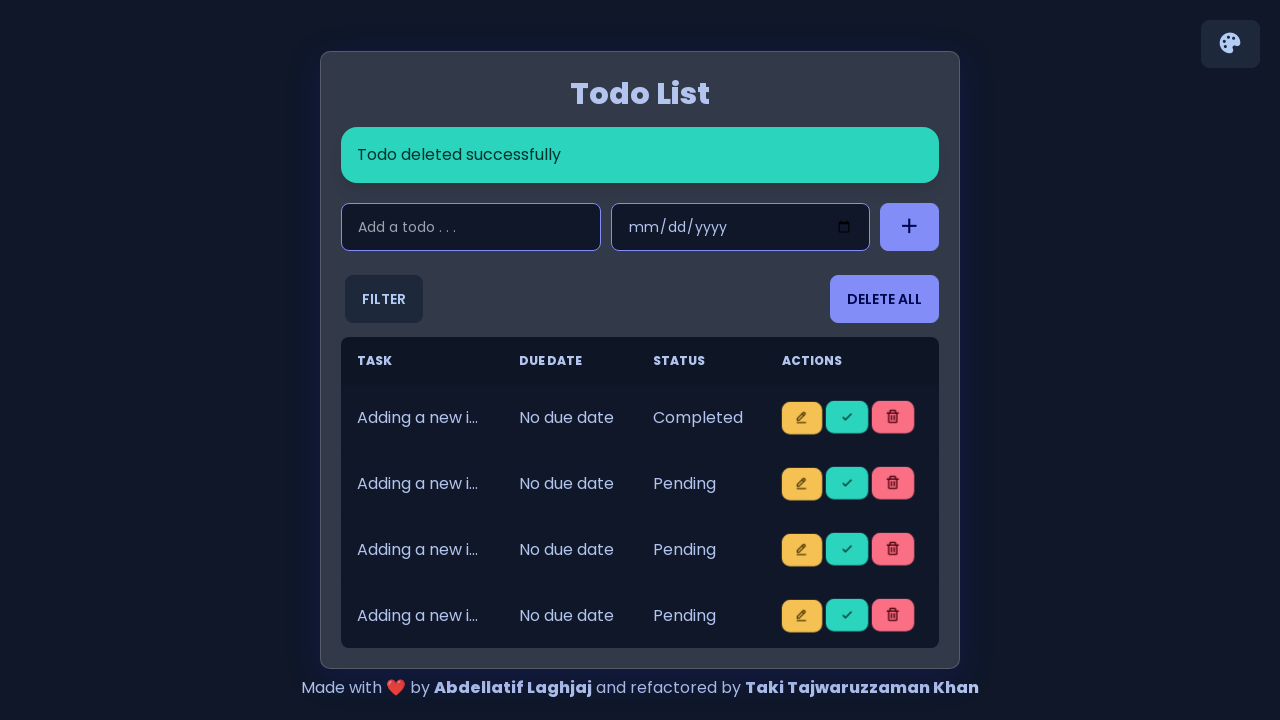

Waited for item 2 to be marked as completed
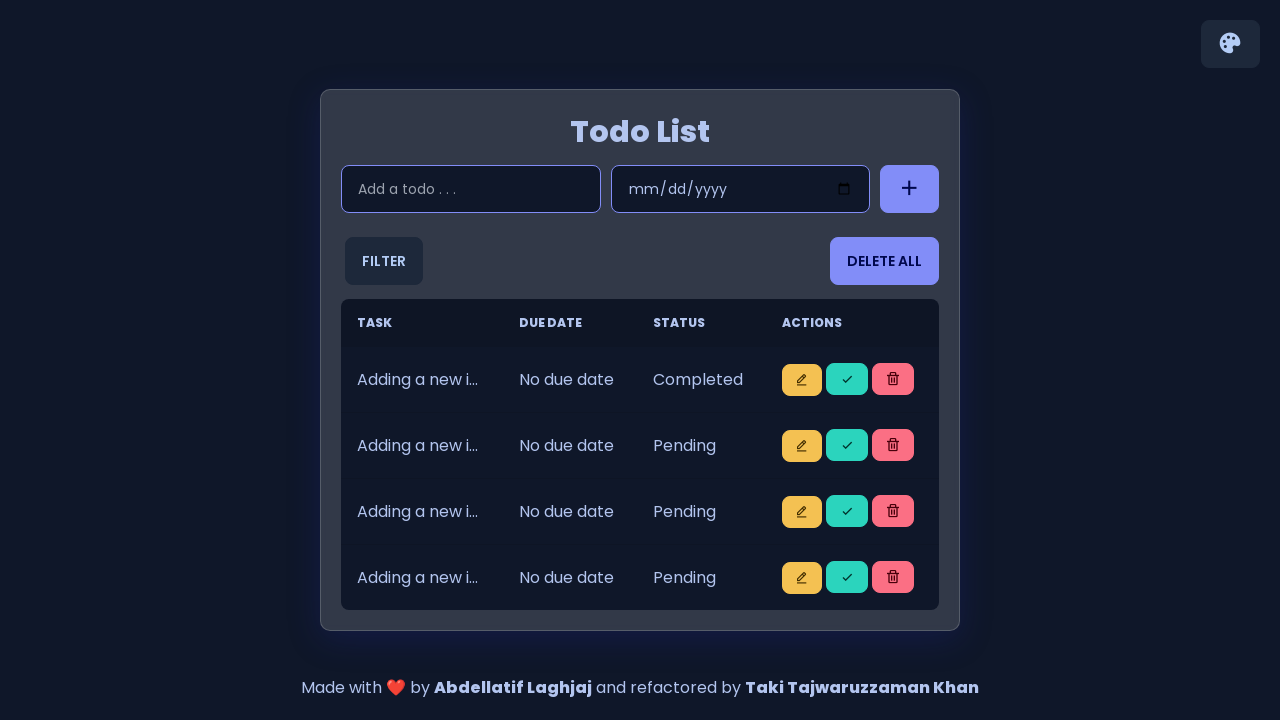

Clicked delete button for item 2 at (893, 379) on i.bx.bx-trash
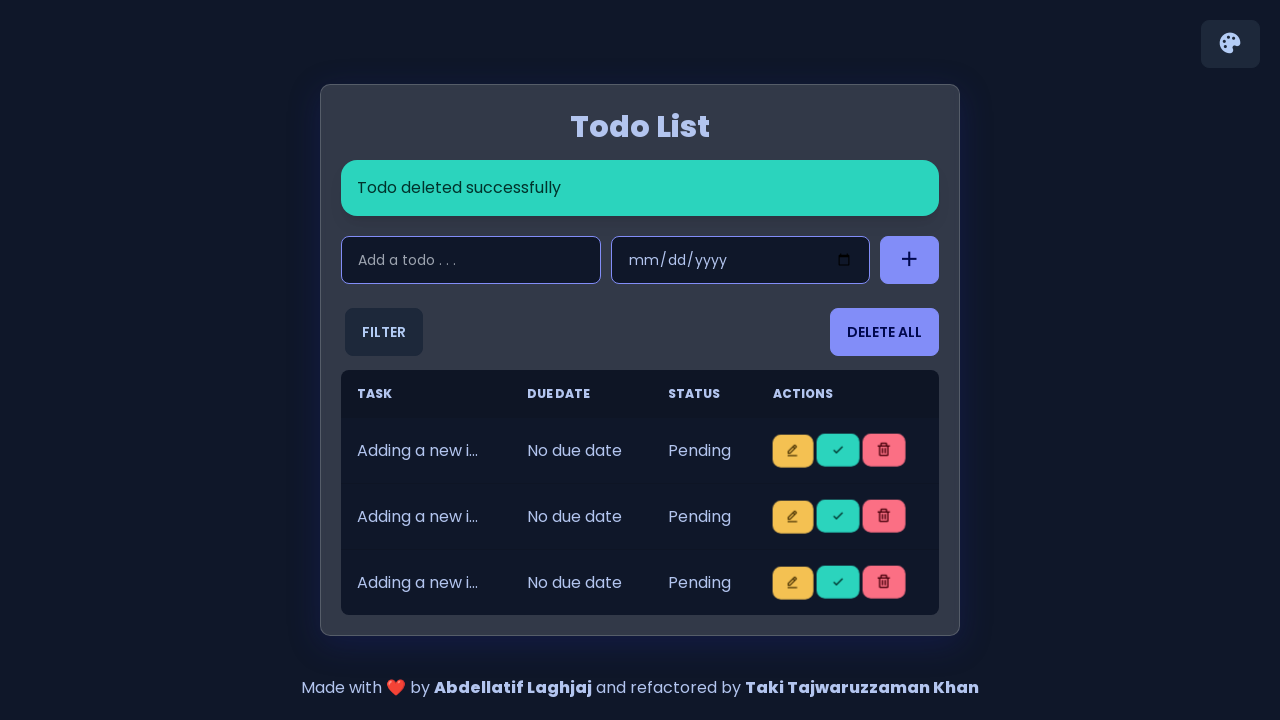

Waited for item 2 to be deleted
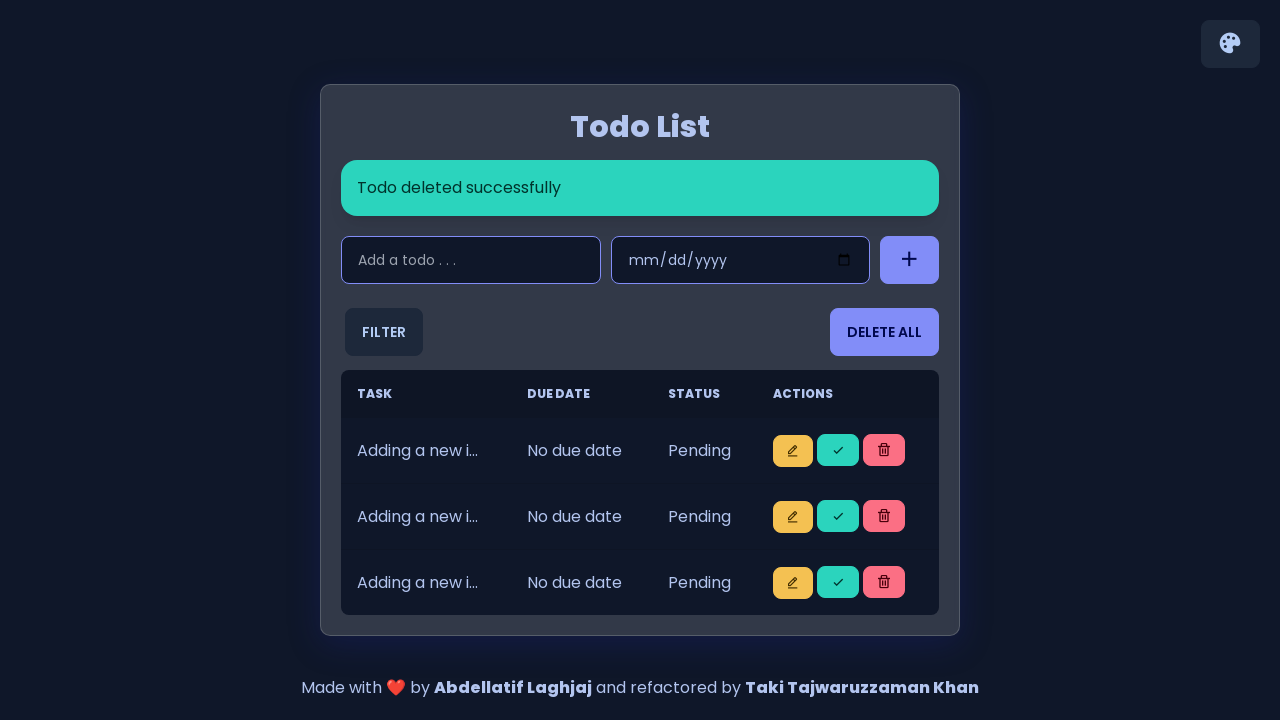

Clicked complete button for item 3 at (838, 450) on i.bx.bx-check
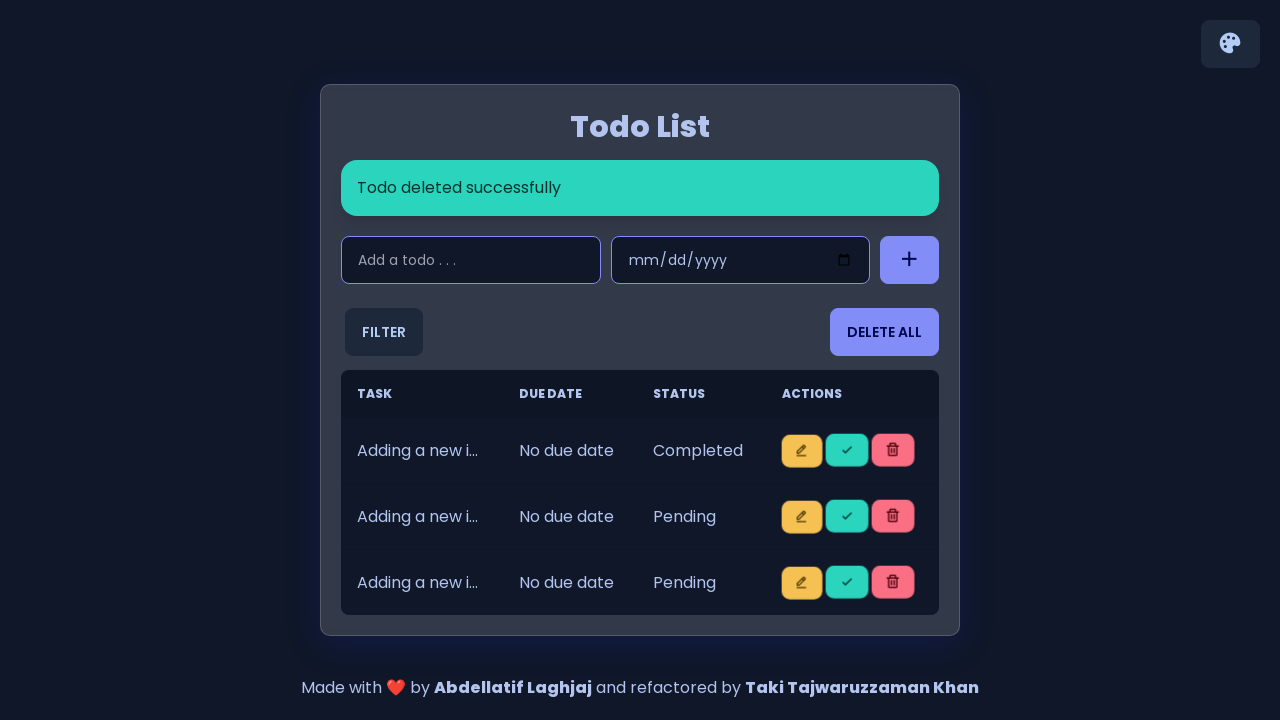

Waited for item 3 to be marked as completed
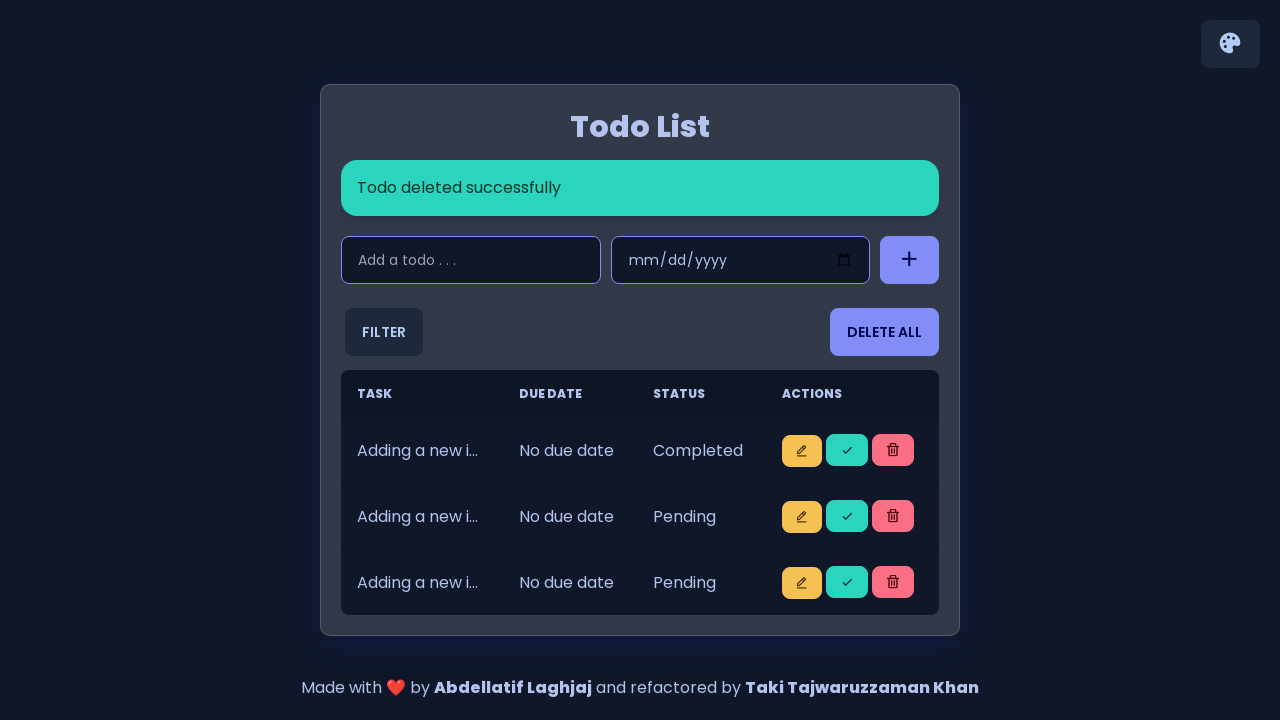

Clicked delete button for item 3 at (893, 412) on i.bx.bx-trash
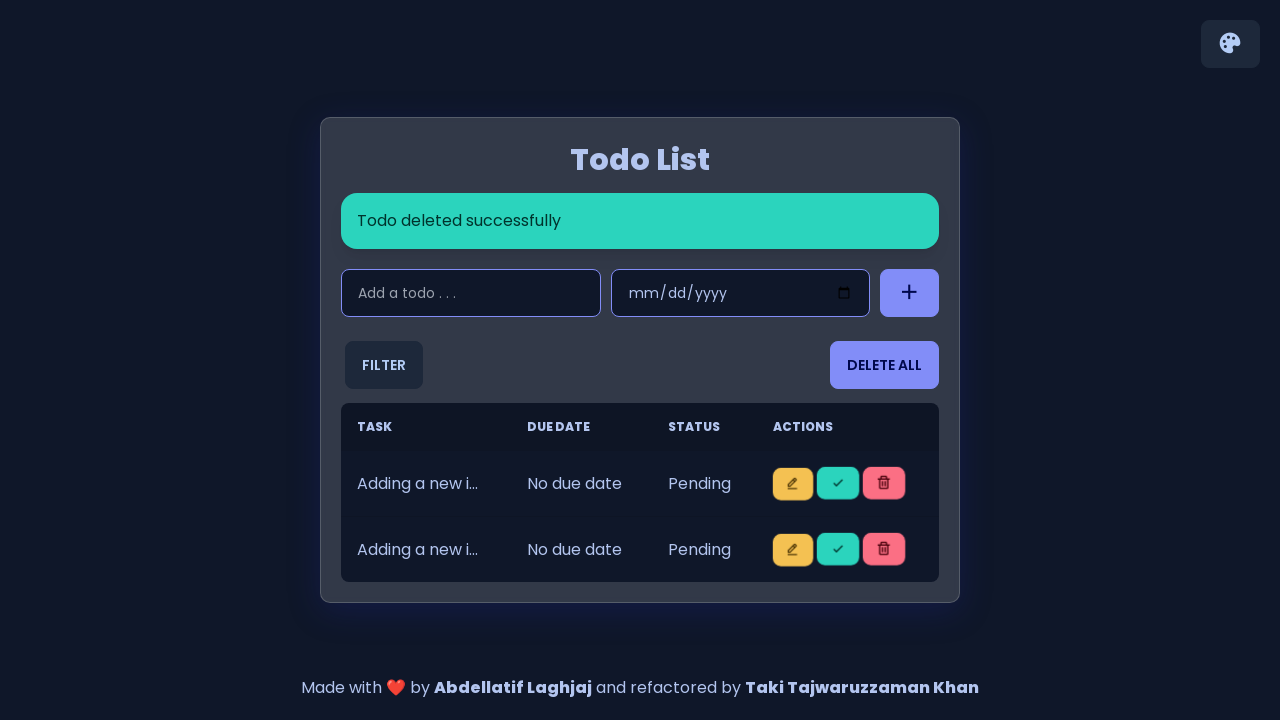

Waited for item 3 to be deleted
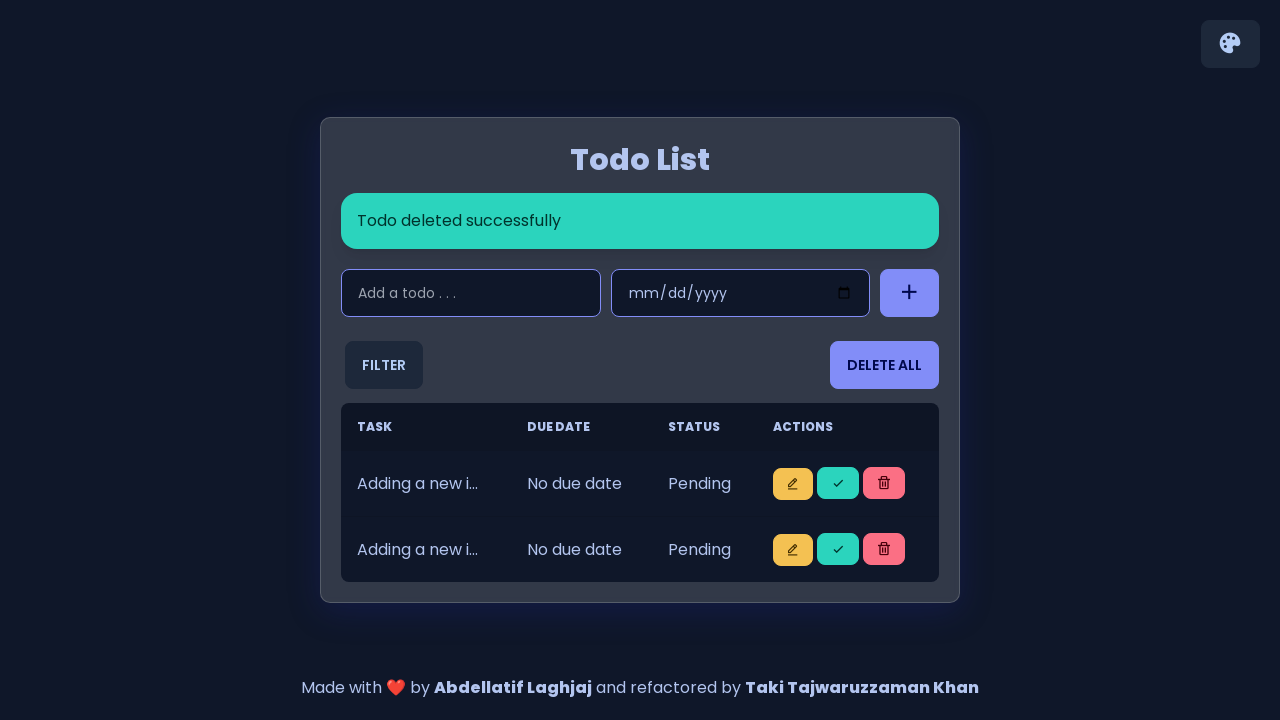

Clicked complete button for item 4 at (838, 483) on i.bx.bx-check
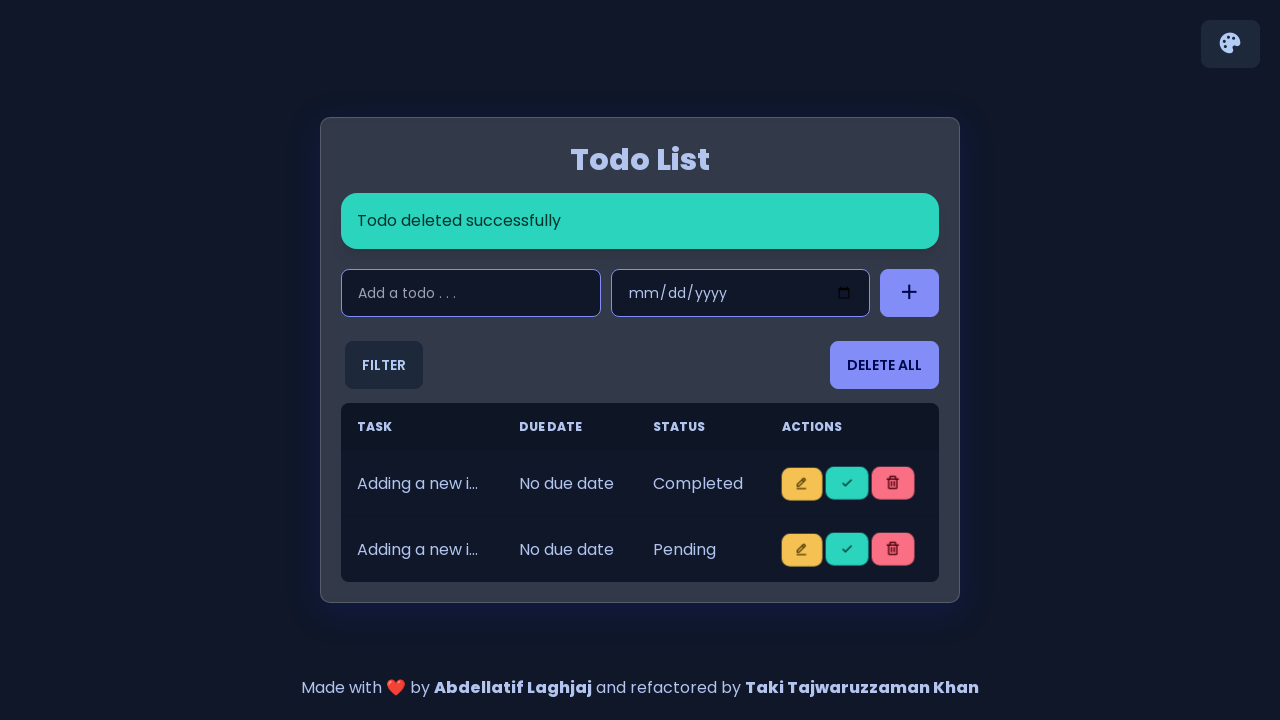

Waited for item 4 to be marked as completed
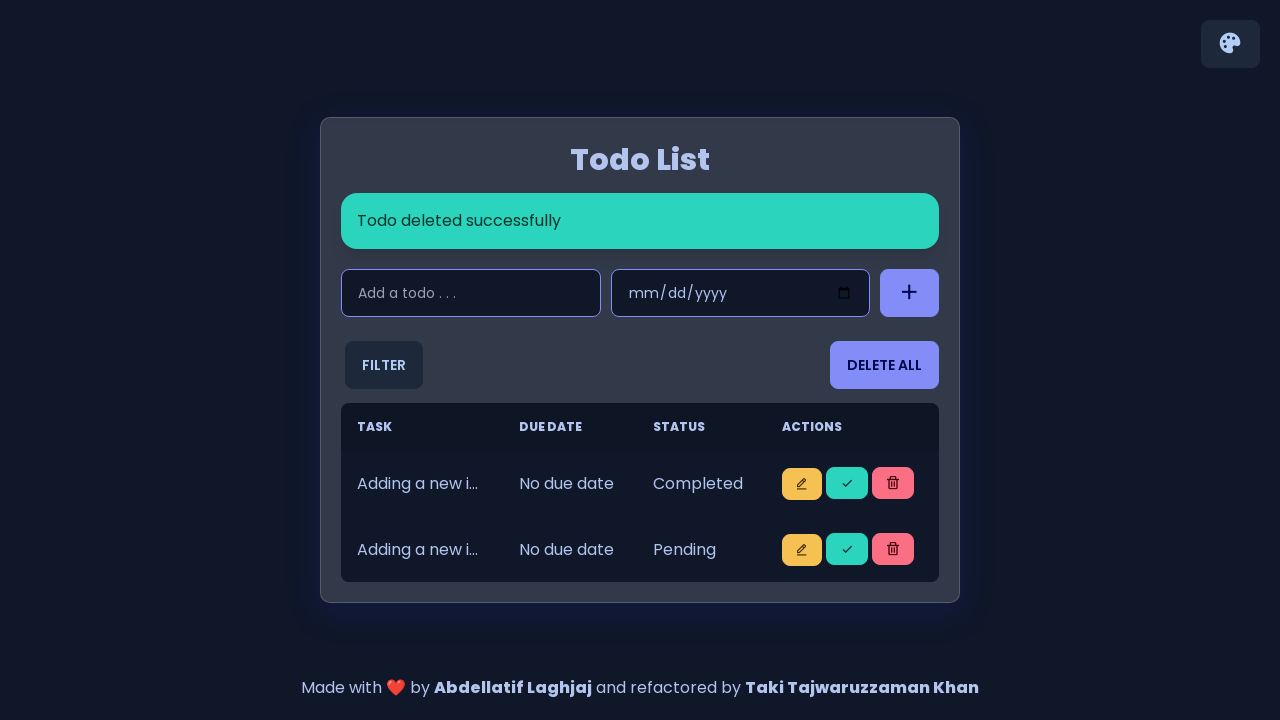

Clicked delete button for item 4 at (893, 445) on i.bx.bx-trash
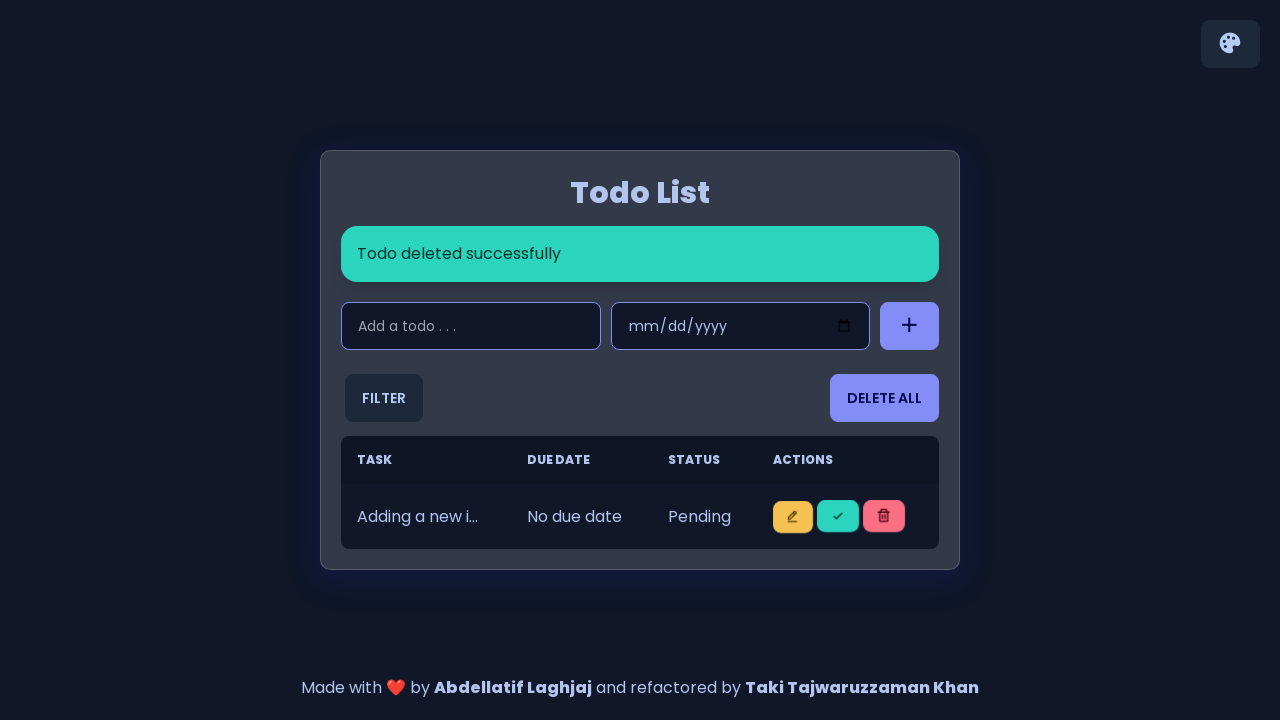

Waited for item 4 to be deleted
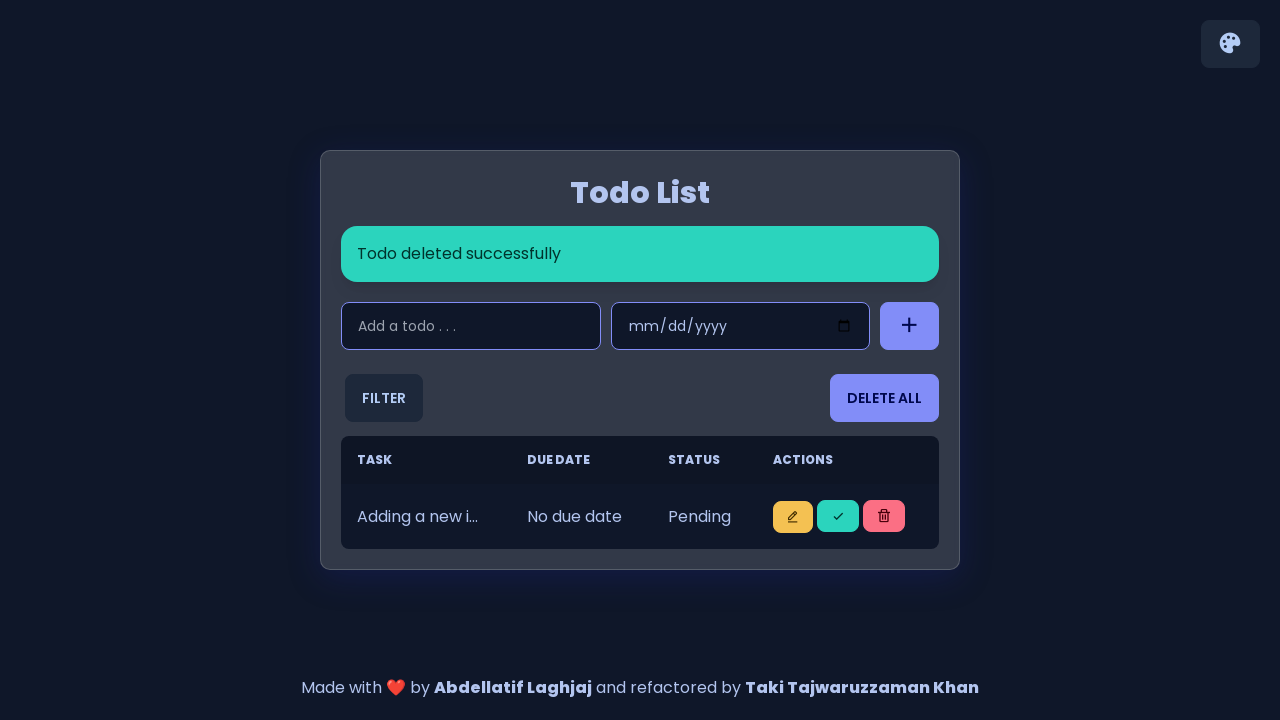

Clicked complete button for item 5 at (838, 516) on i.bx.bx-check
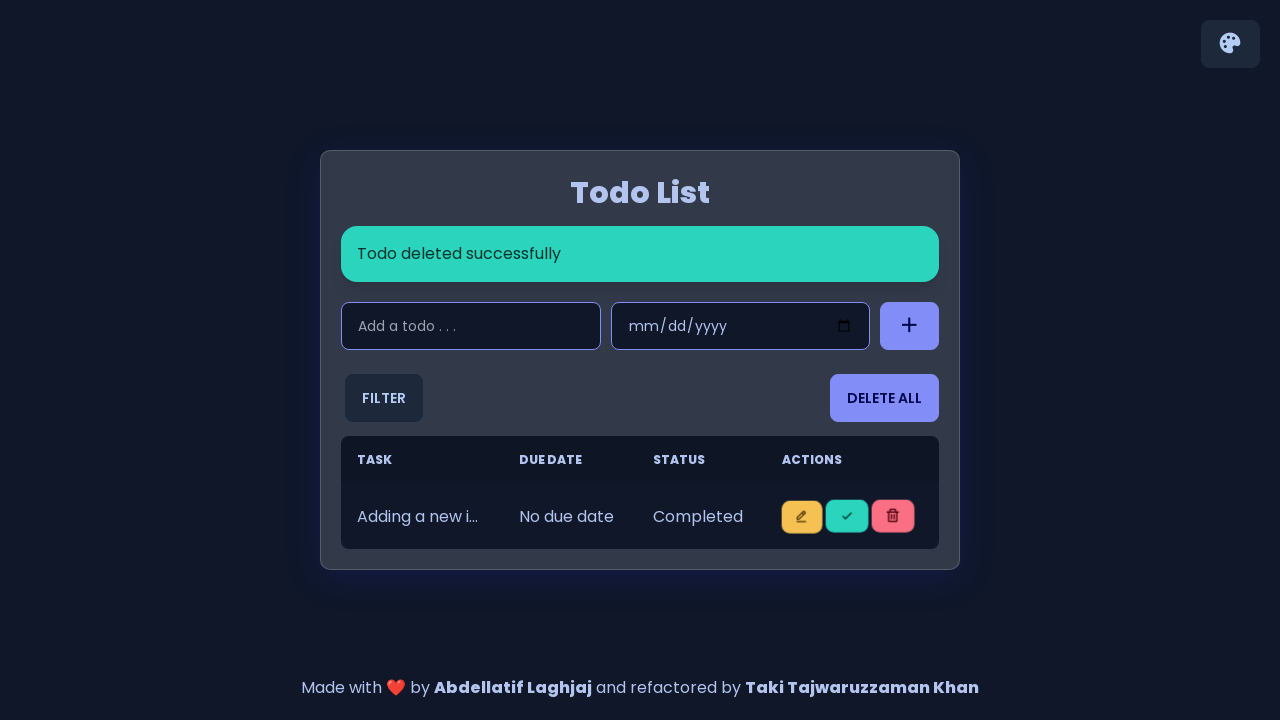

Waited for item 5 to be marked as completed
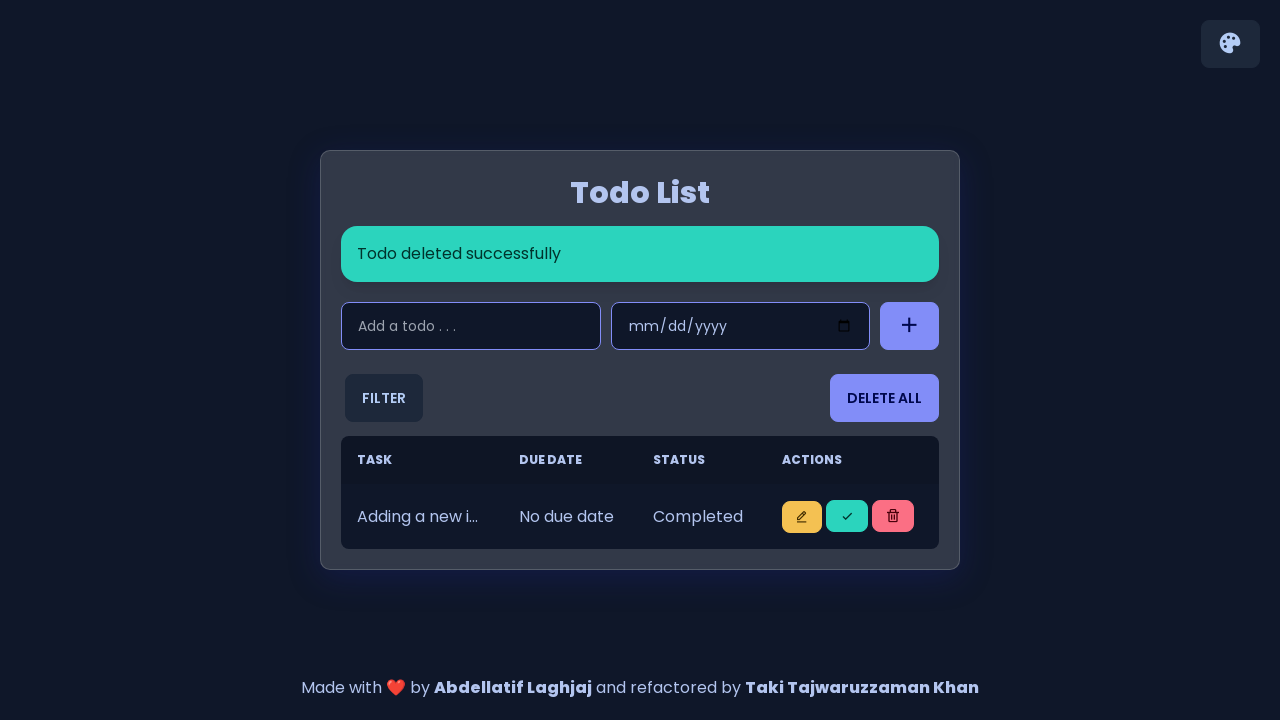

Clicked delete button for item 5 at (893, 516) on i.bx.bx-trash
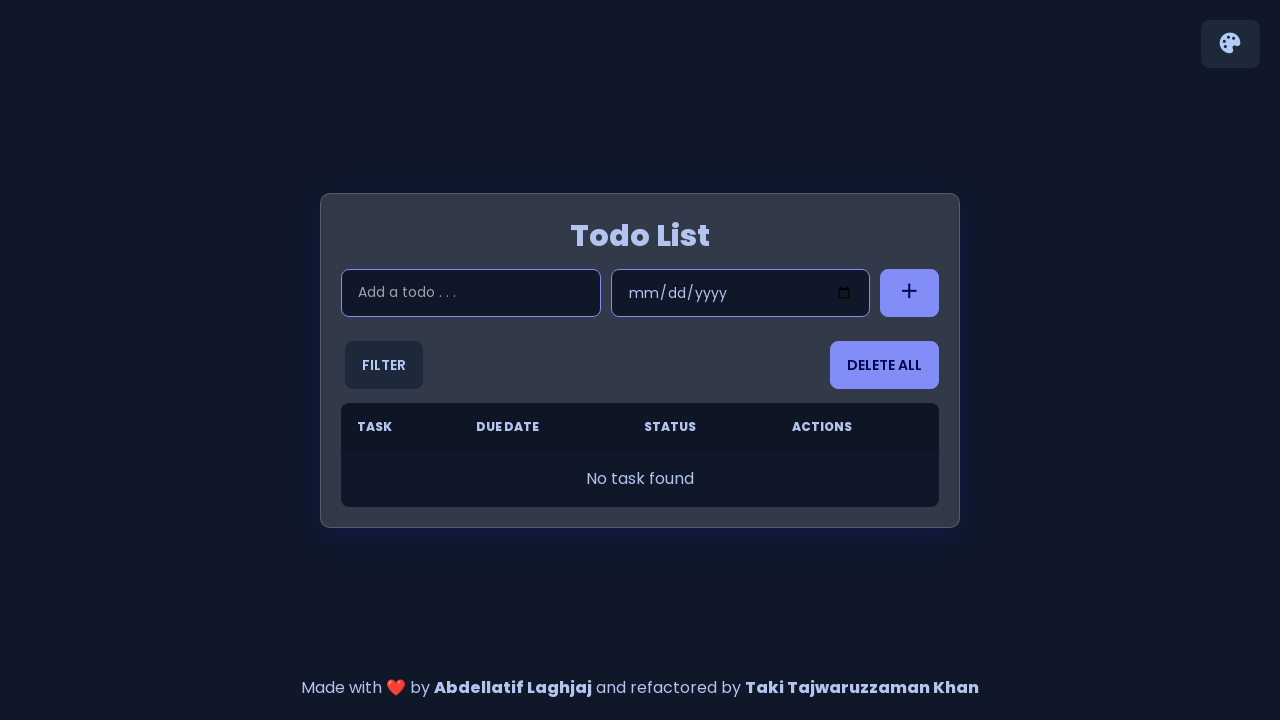

Waited for item 5 to be deleted
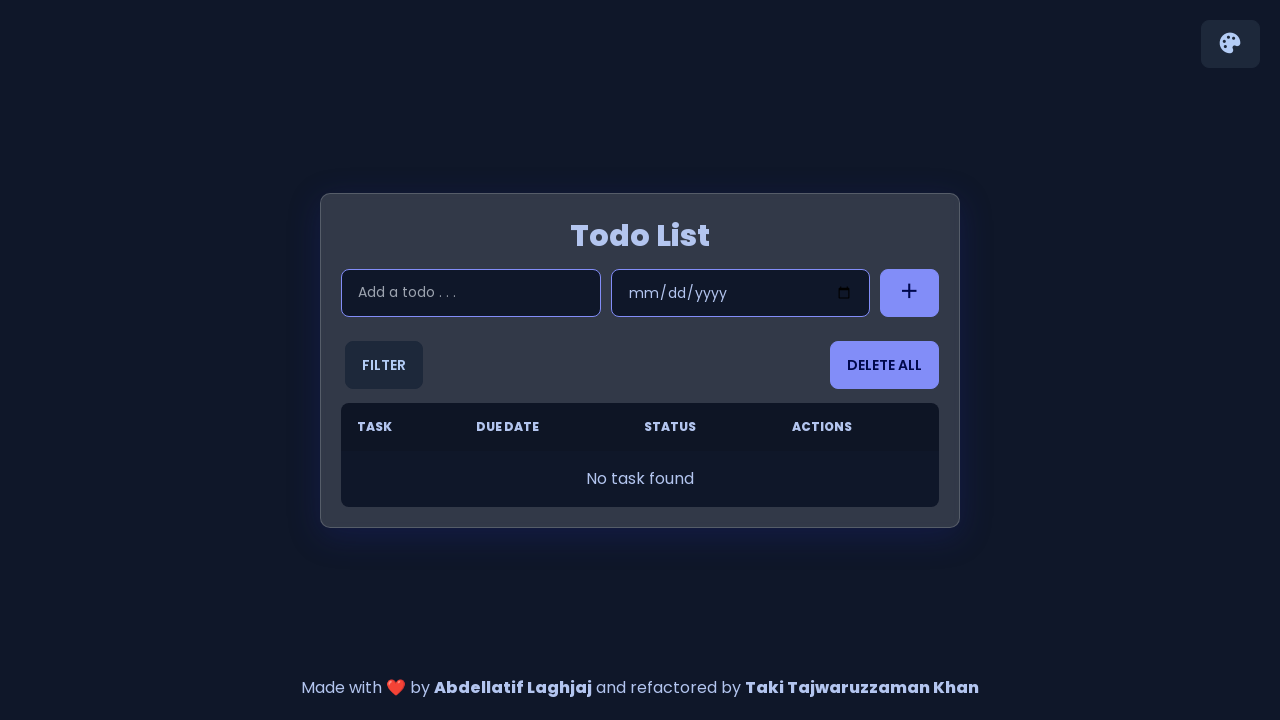

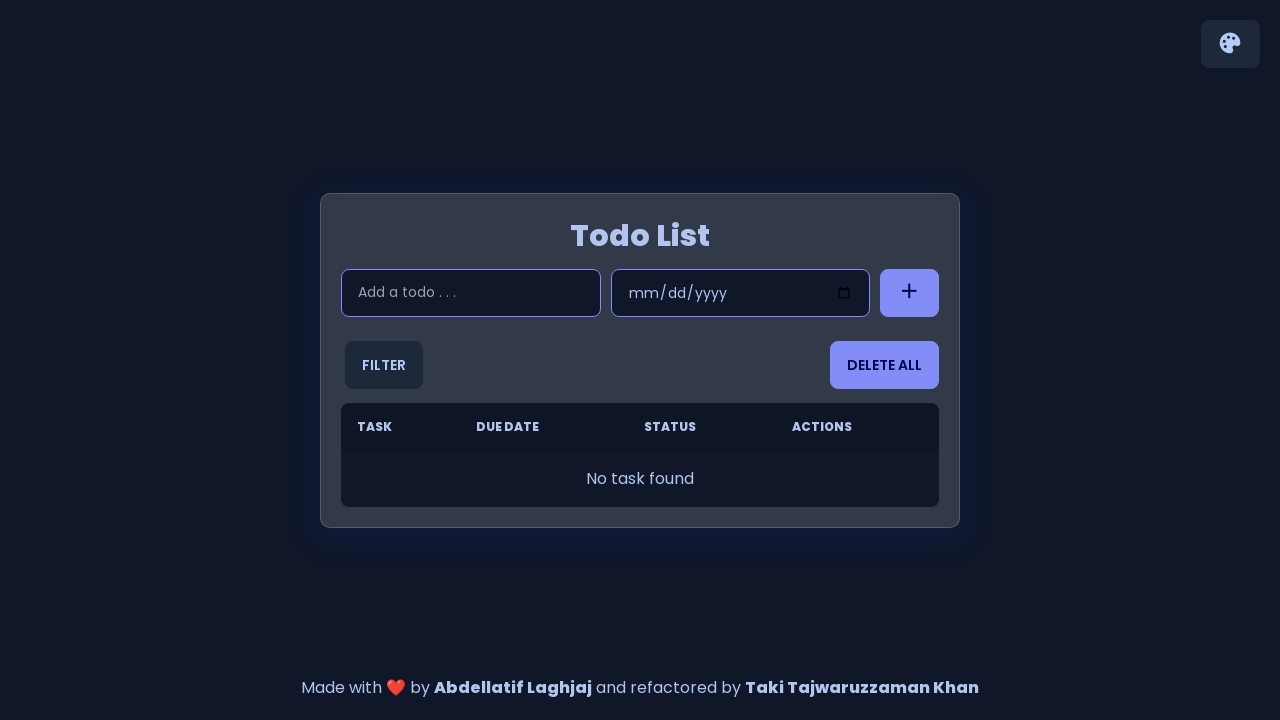